Validates accessibility elements including heading structure, H1 count, image alt text, and link accessibility

Starting URL: https://pinoypetplan.com/

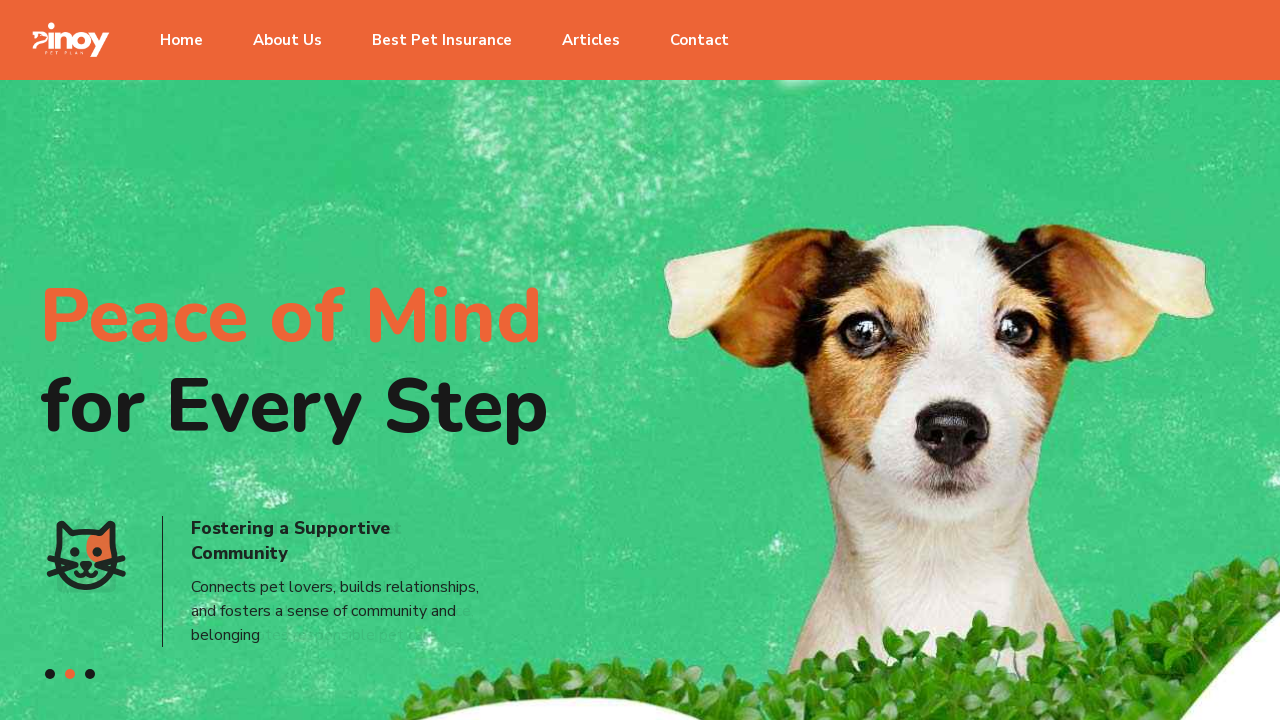

Waited for page to reach networkidle state
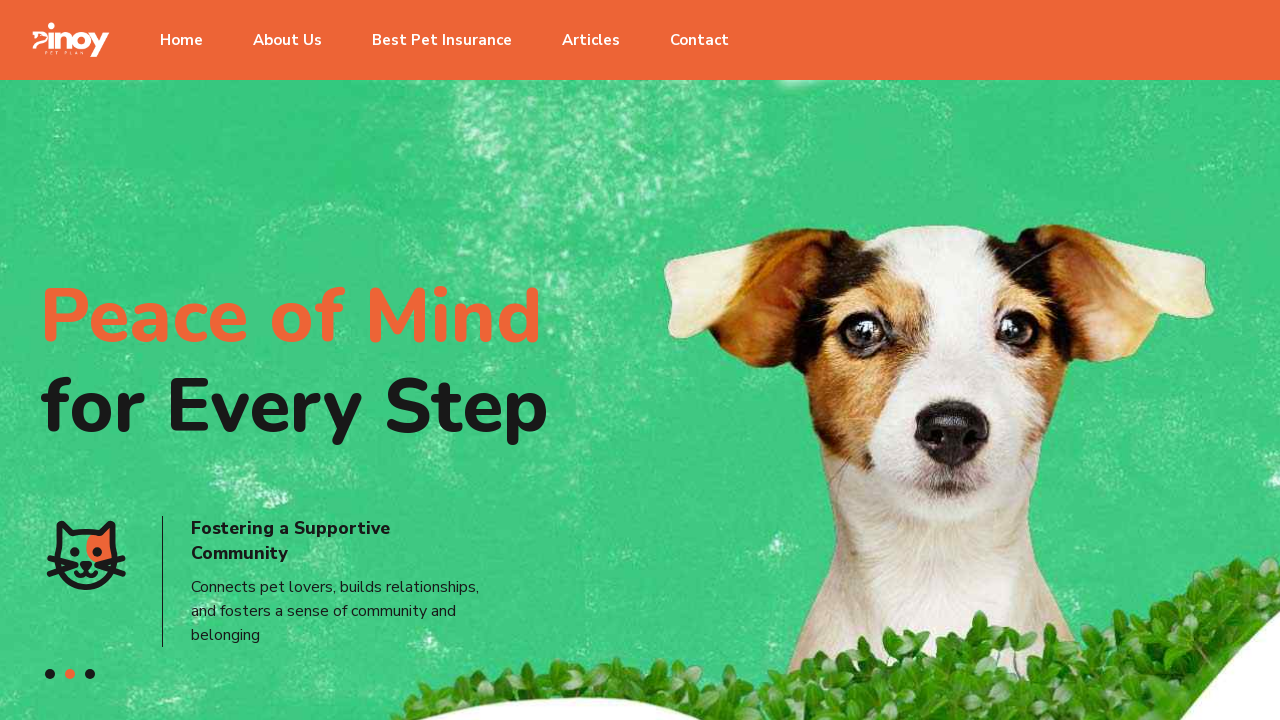

Checked heading structure for h1 elements
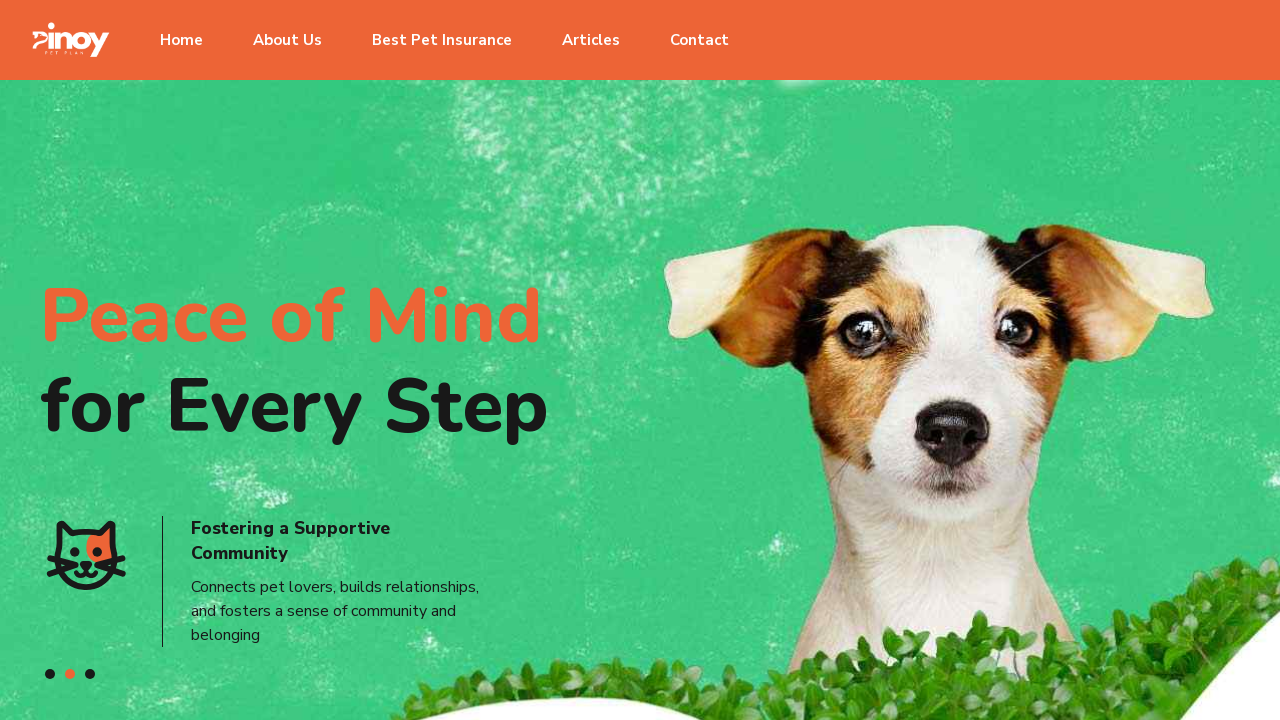

Checked heading structure for h2 elements
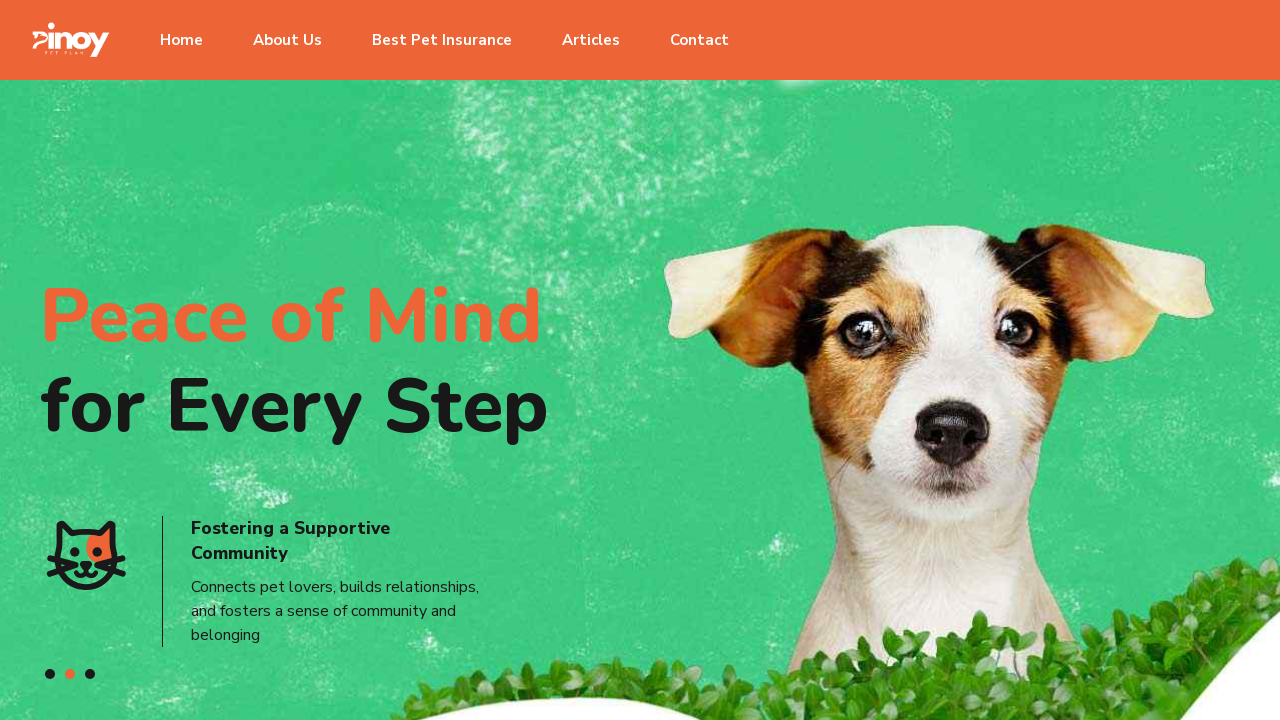

Checked heading structure for h3 elements
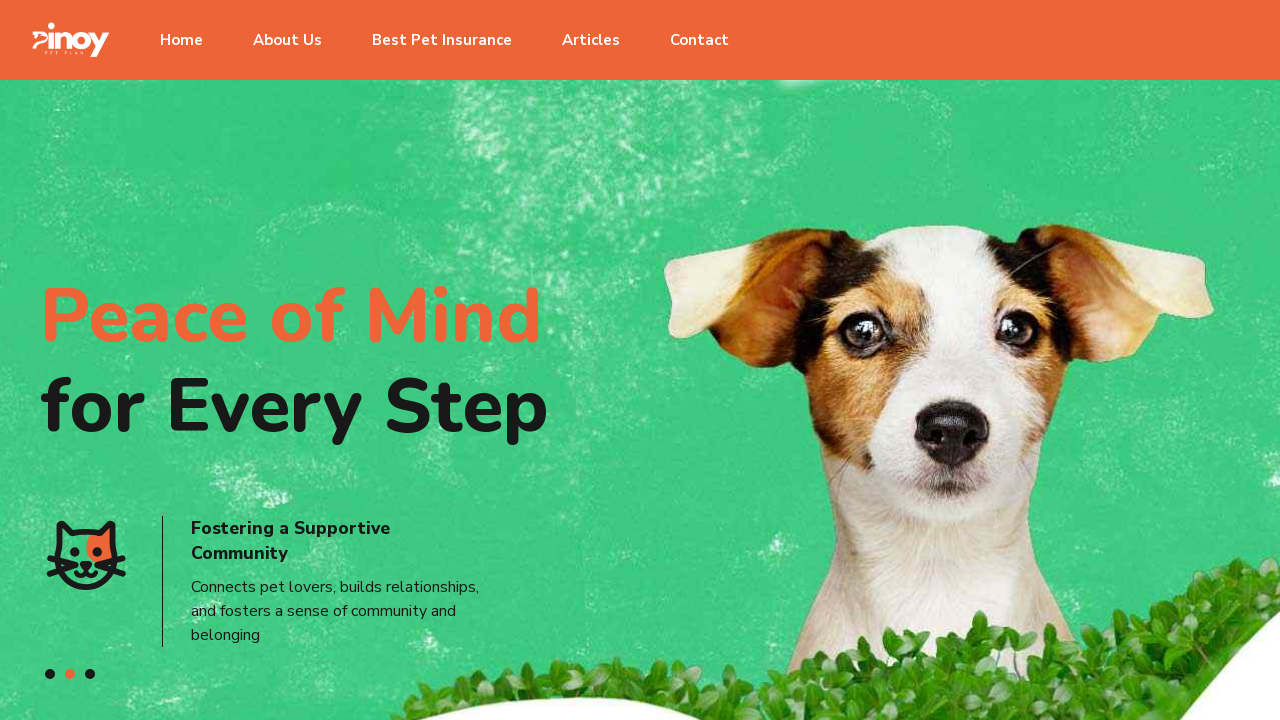

Checked heading structure for h4 elements
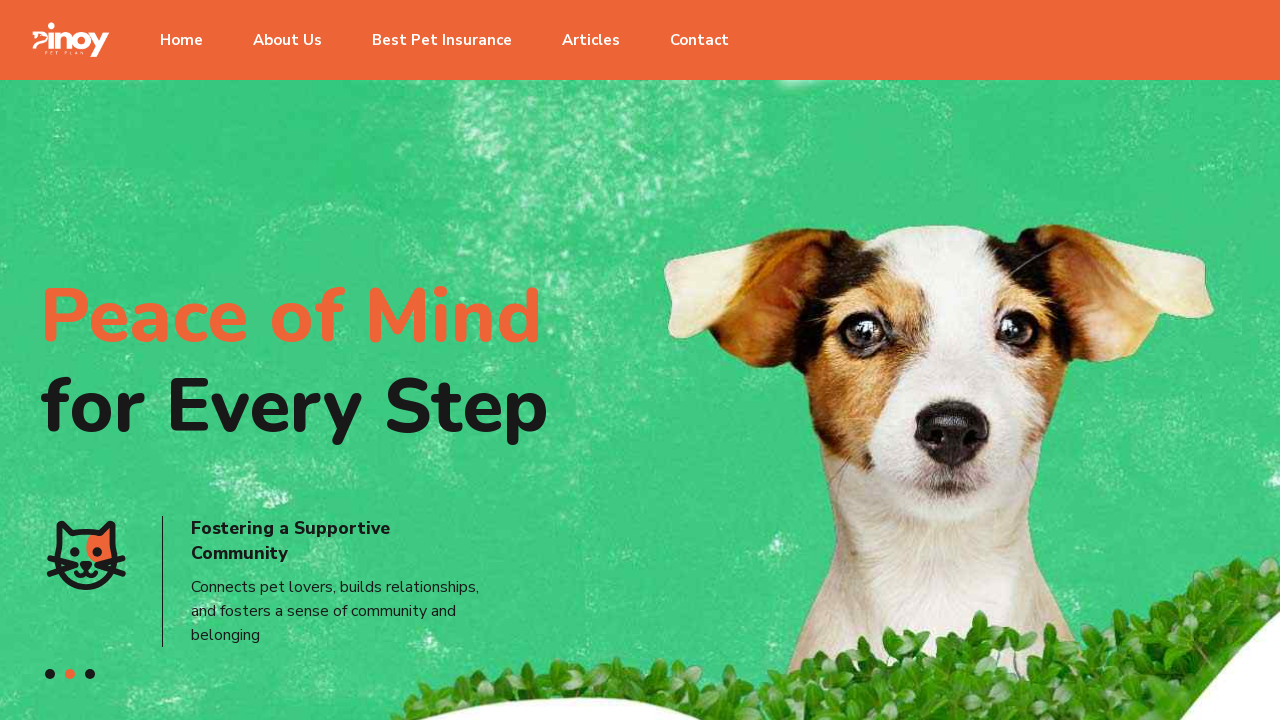

Checked heading structure for h5 elements
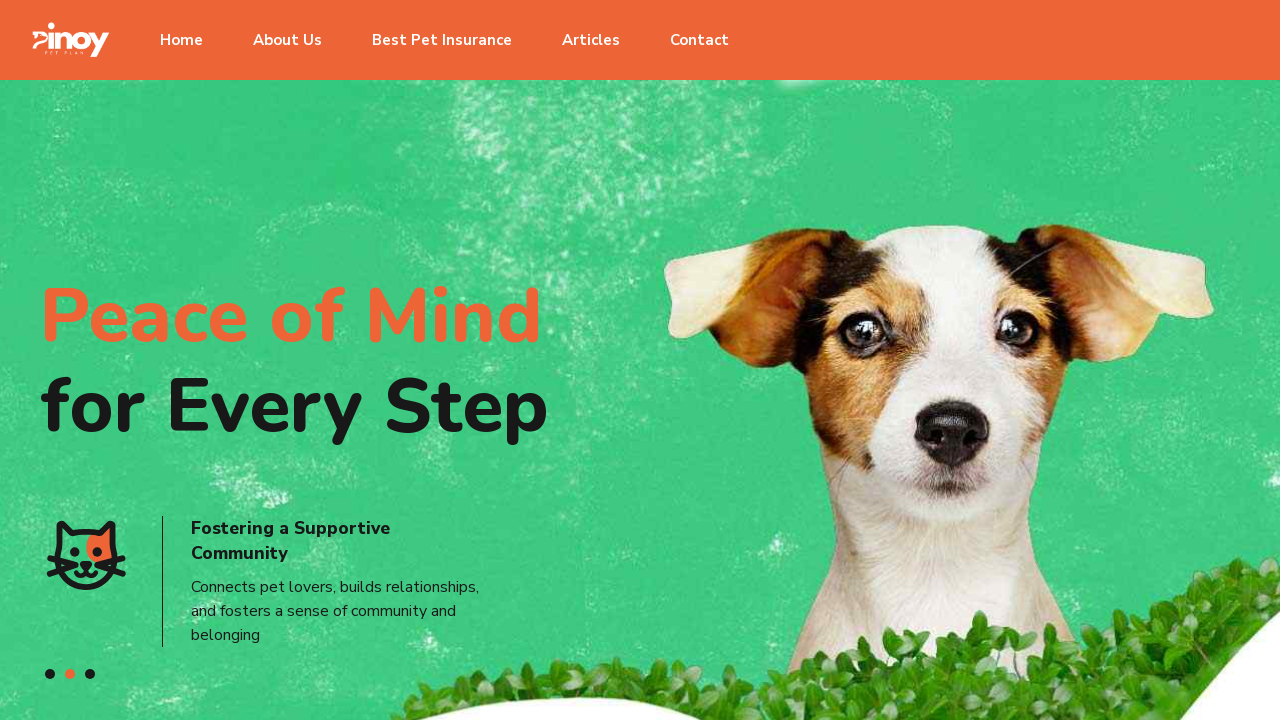

Checked heading structure for h6 elements
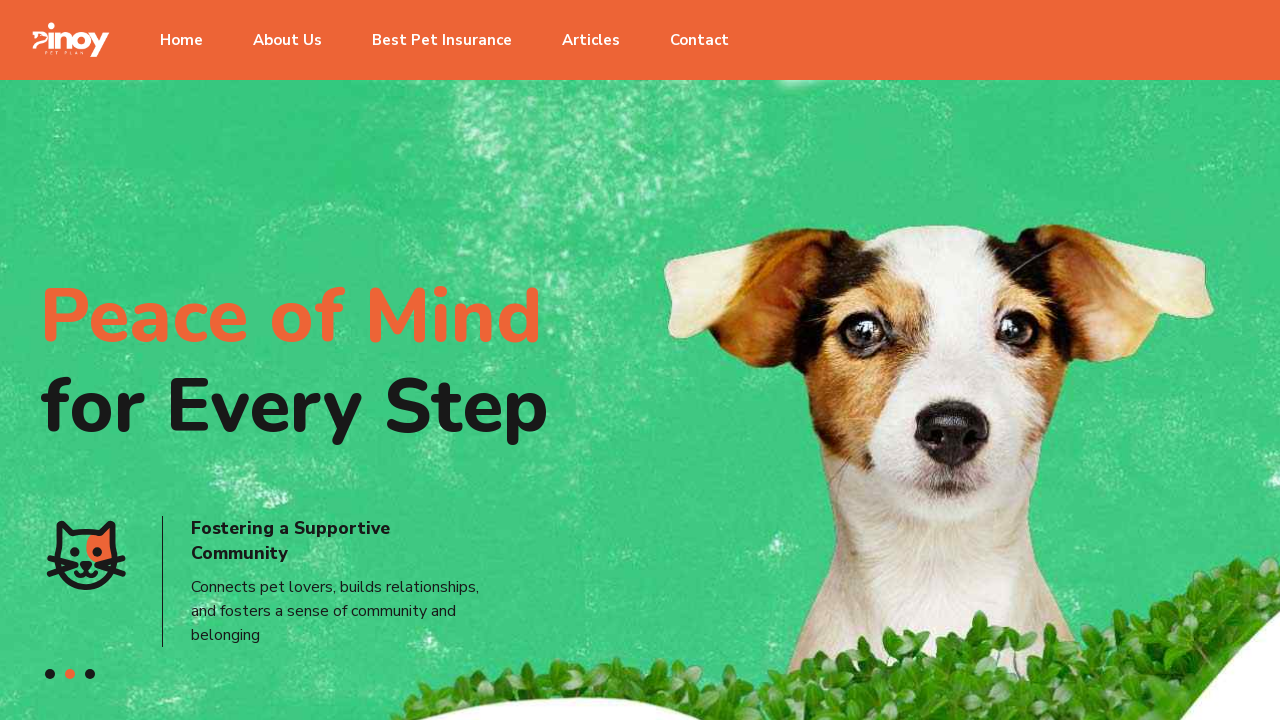

Retrieved H1 count: 1
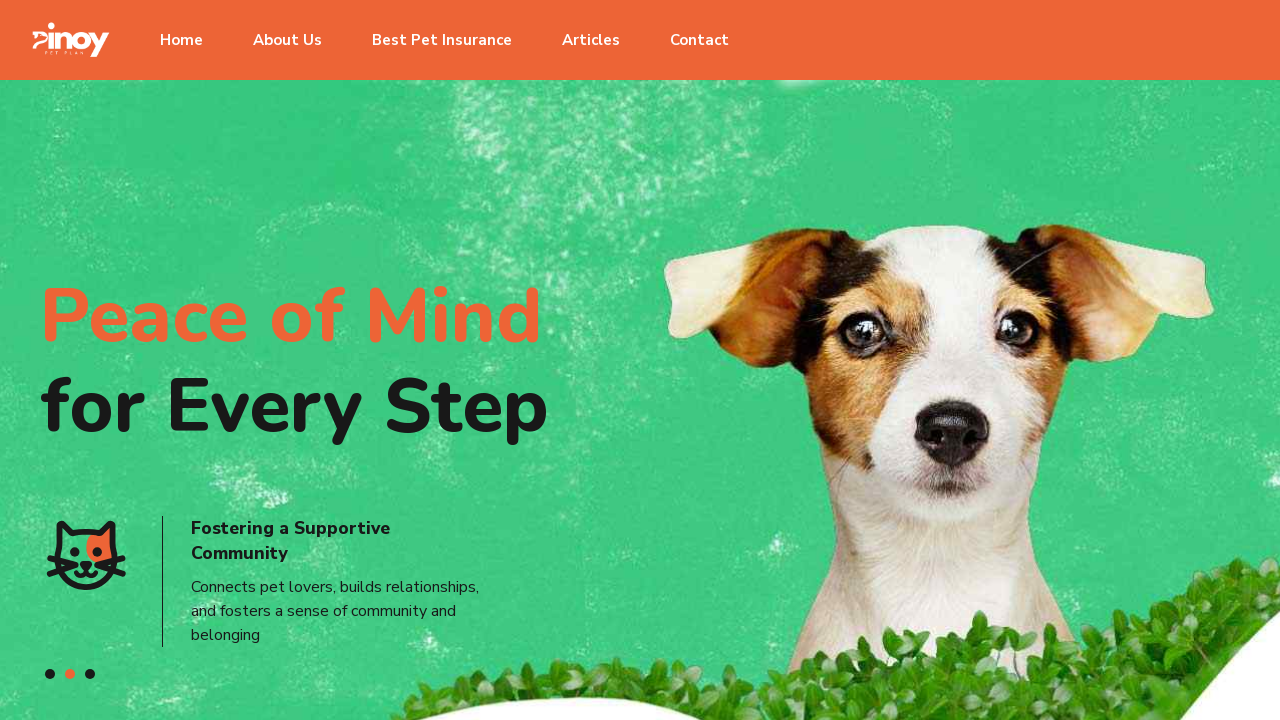

Validated that at least one H1 heading exists
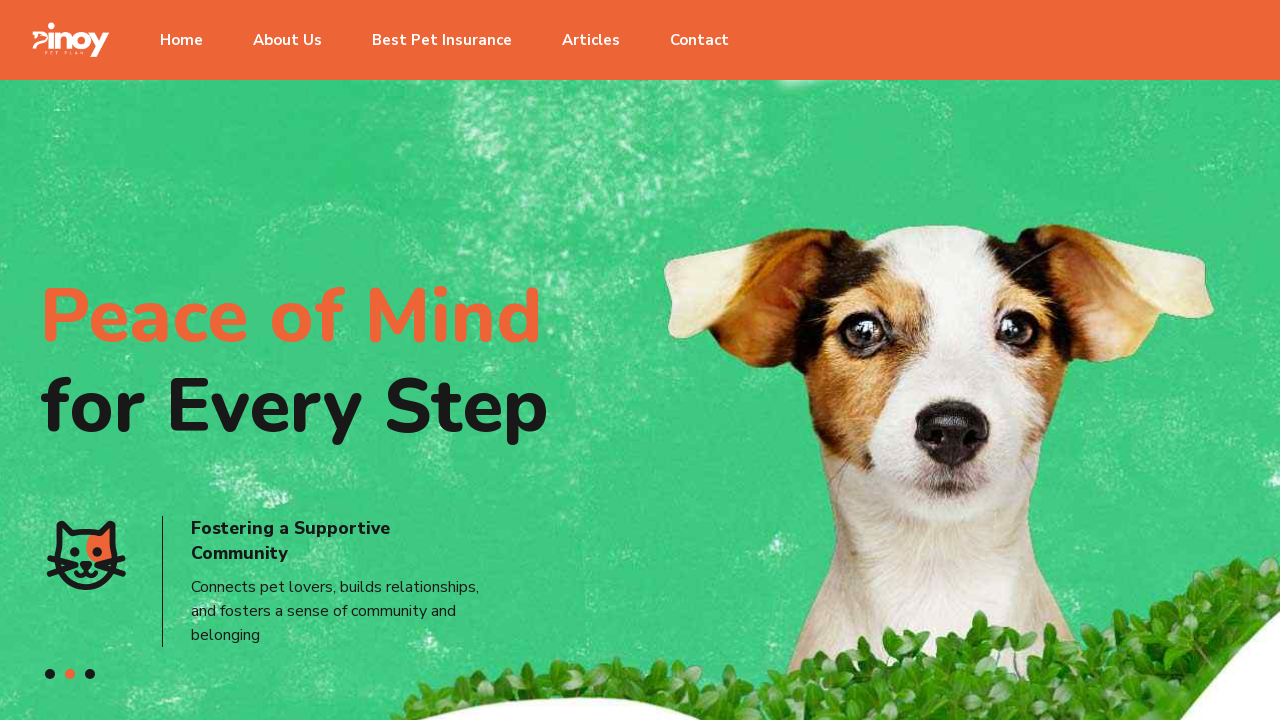

Retrieved image count: 9
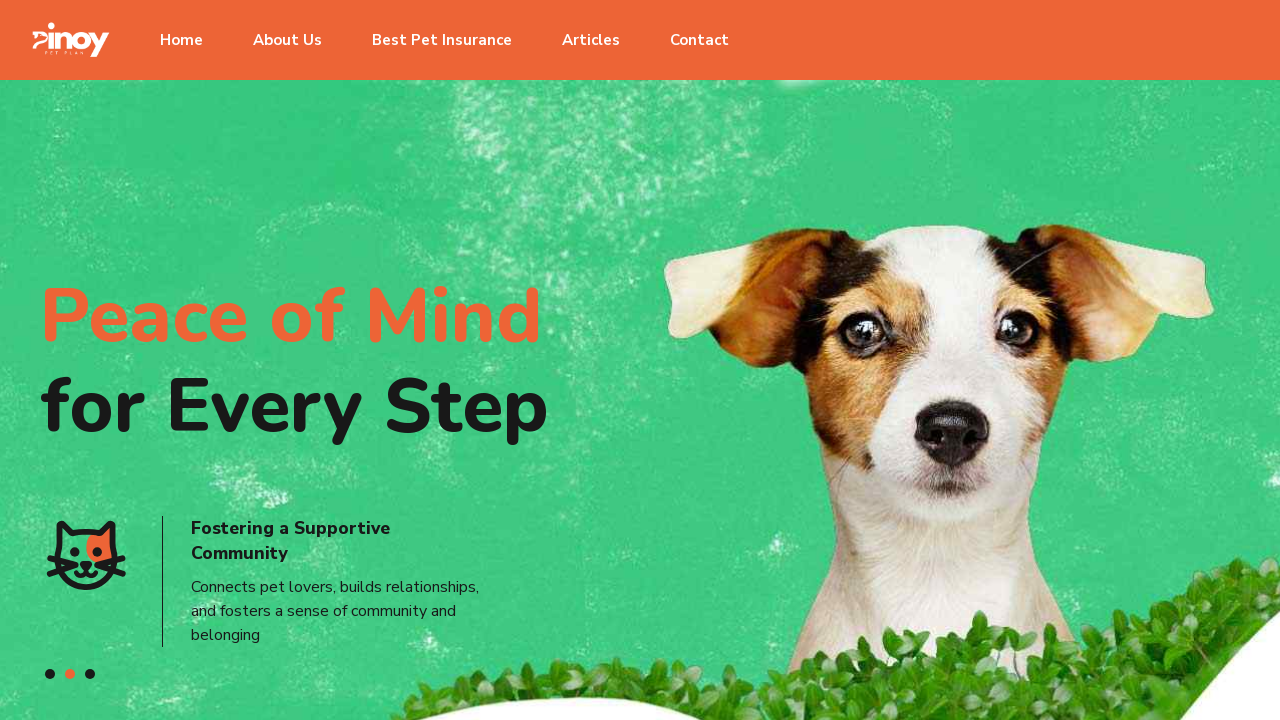

Checked alt text for image 1 of 9
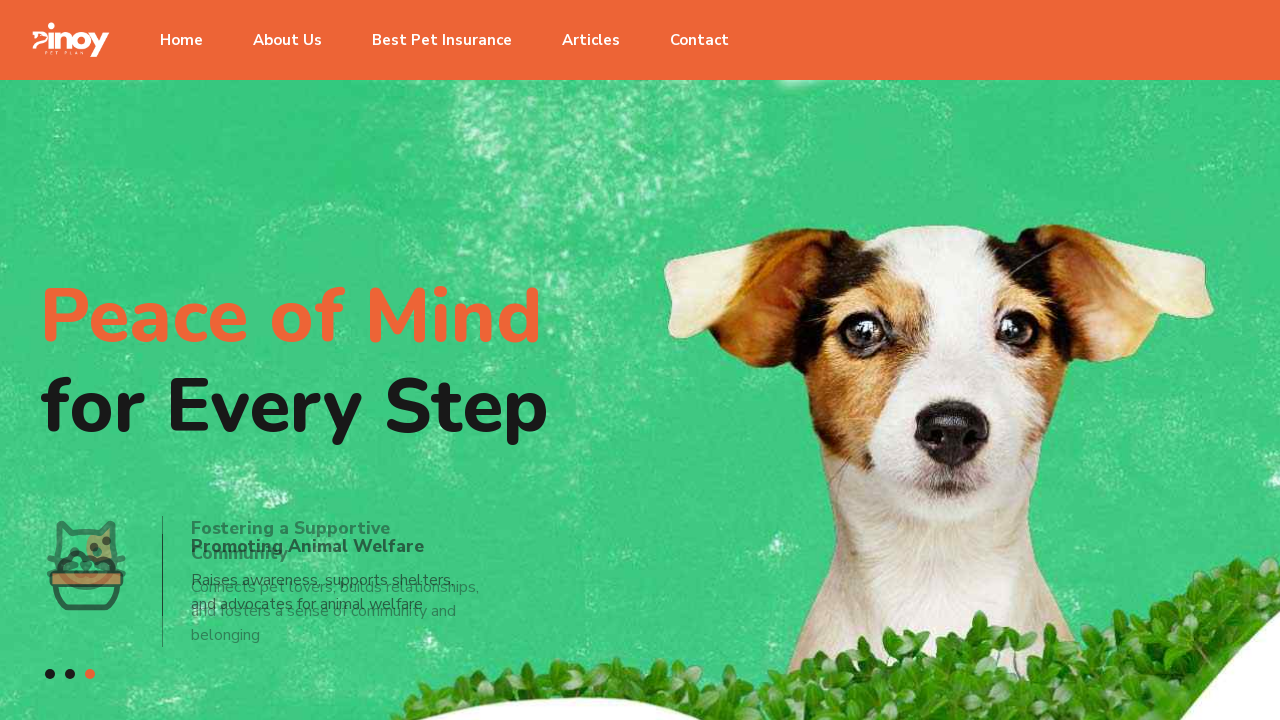

Checked alt text for image 2 of 9
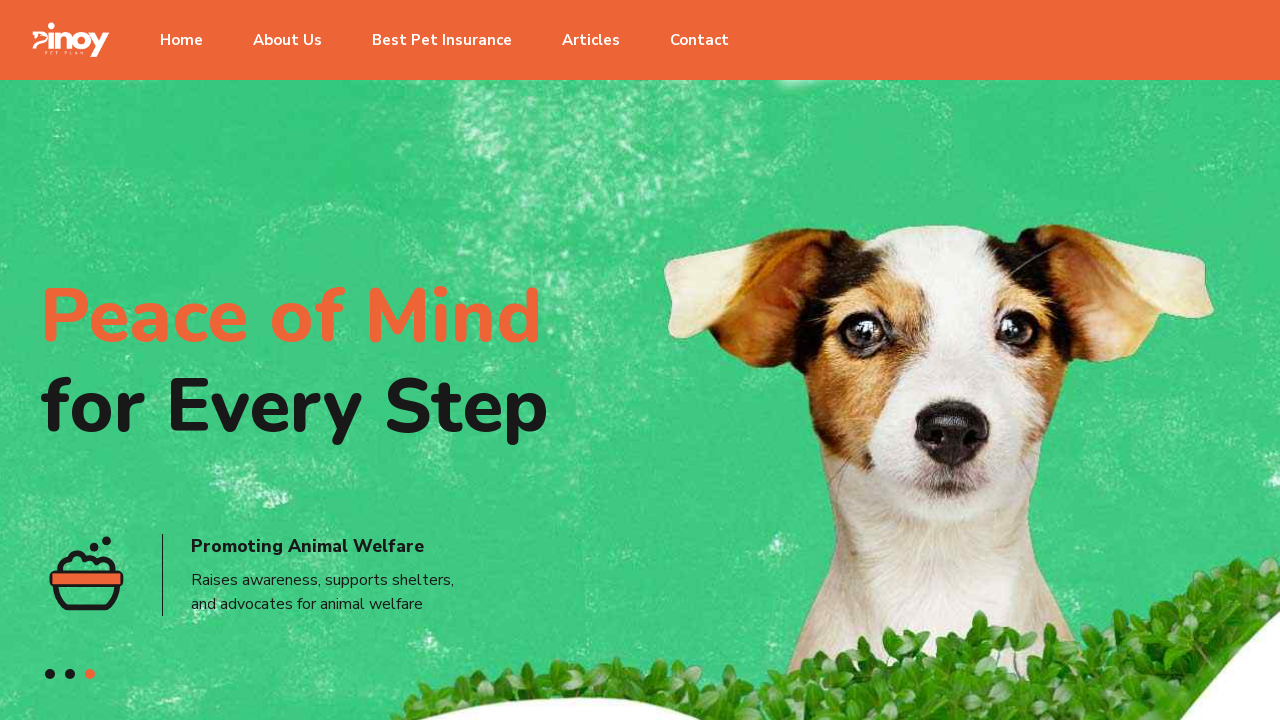

Checked alt text for image 3 of 9
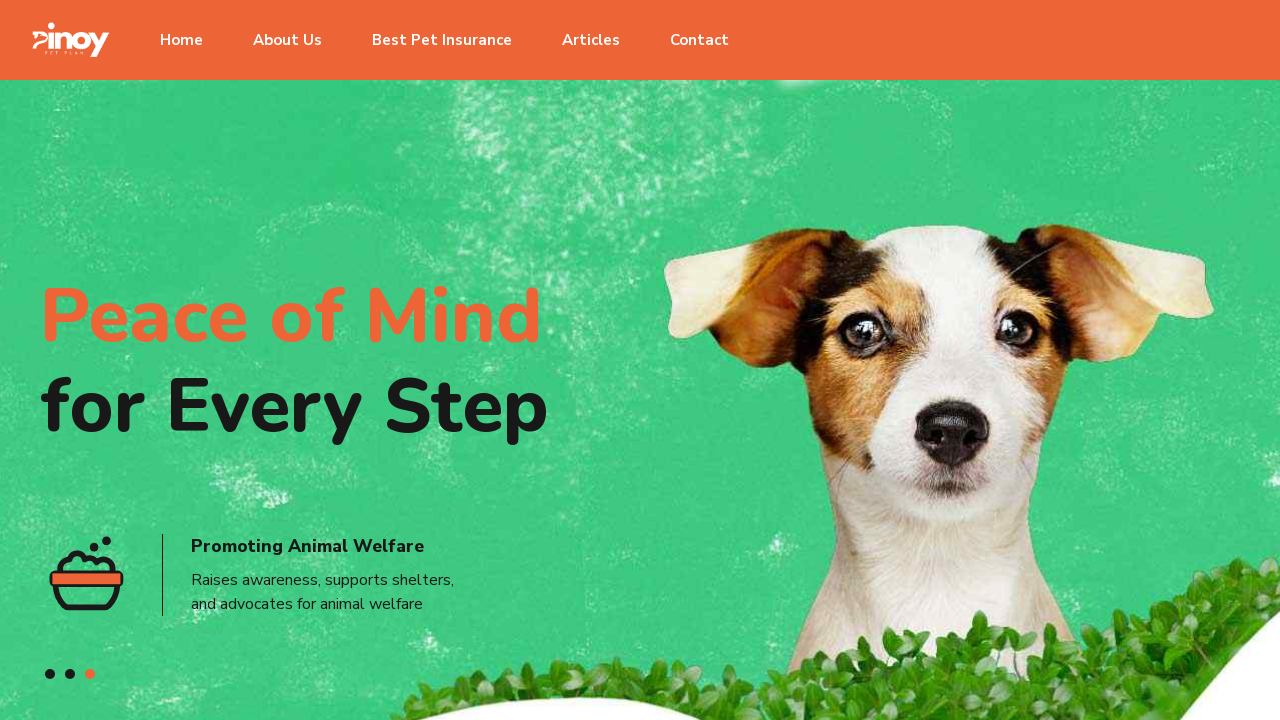

Checked alt text for image 4 of 9
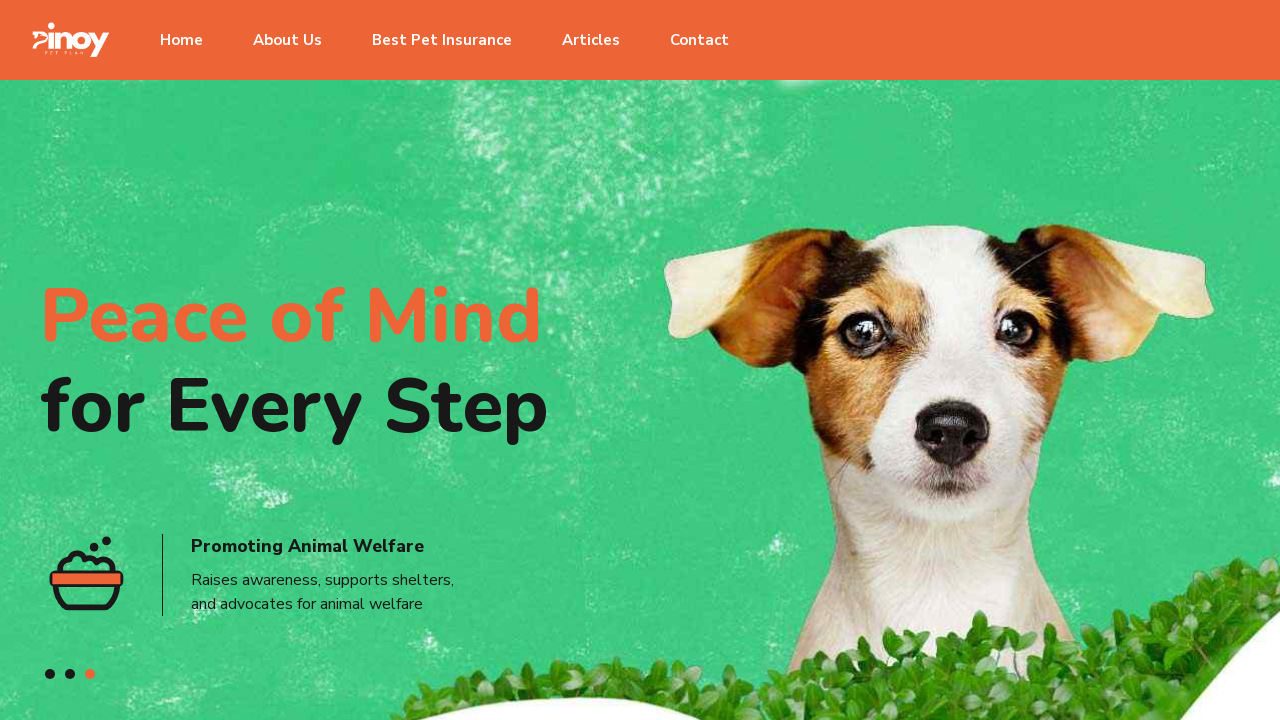

Checked alt text for image 5 of 9
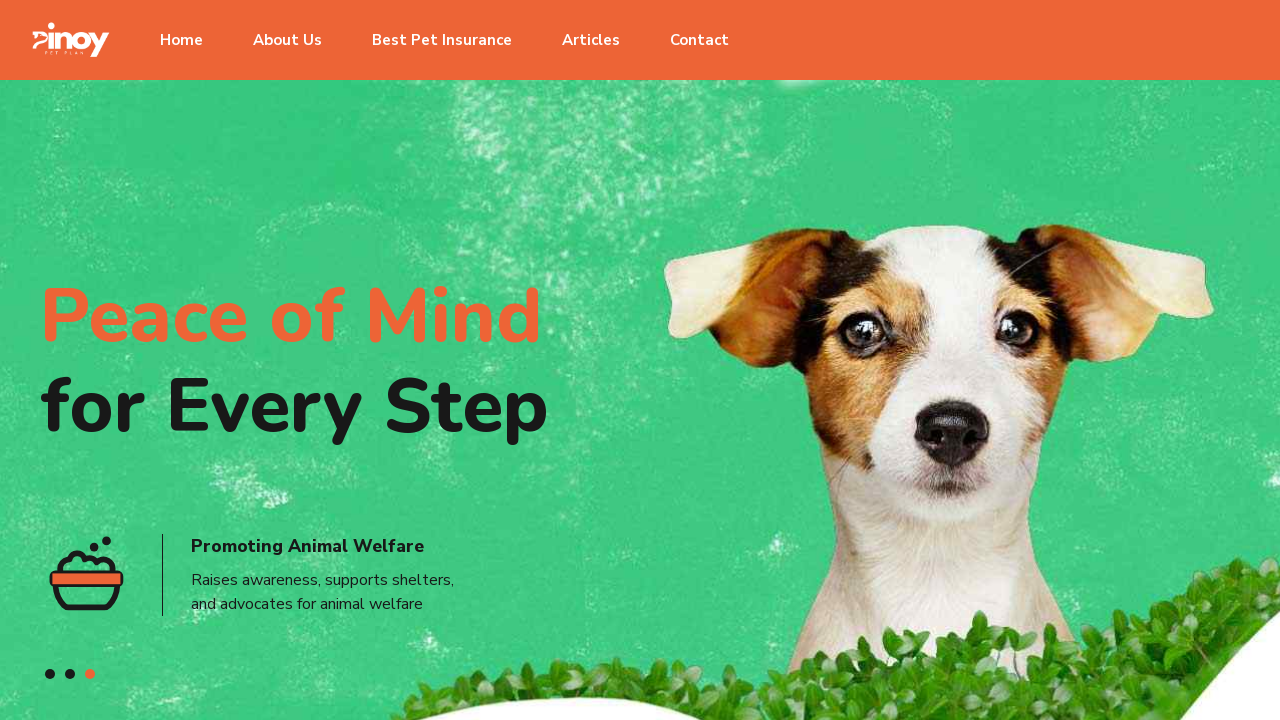

Checked alt text for image 6 of 9
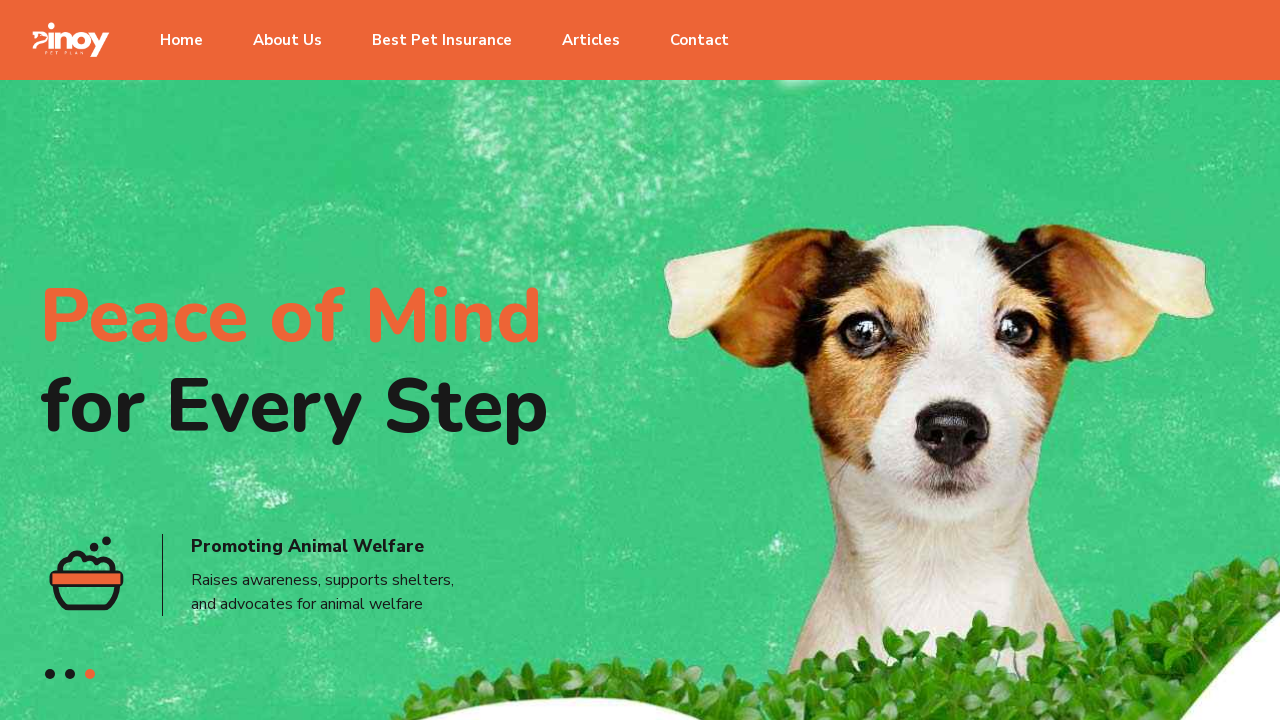

Checked alt text for image 7 of 9
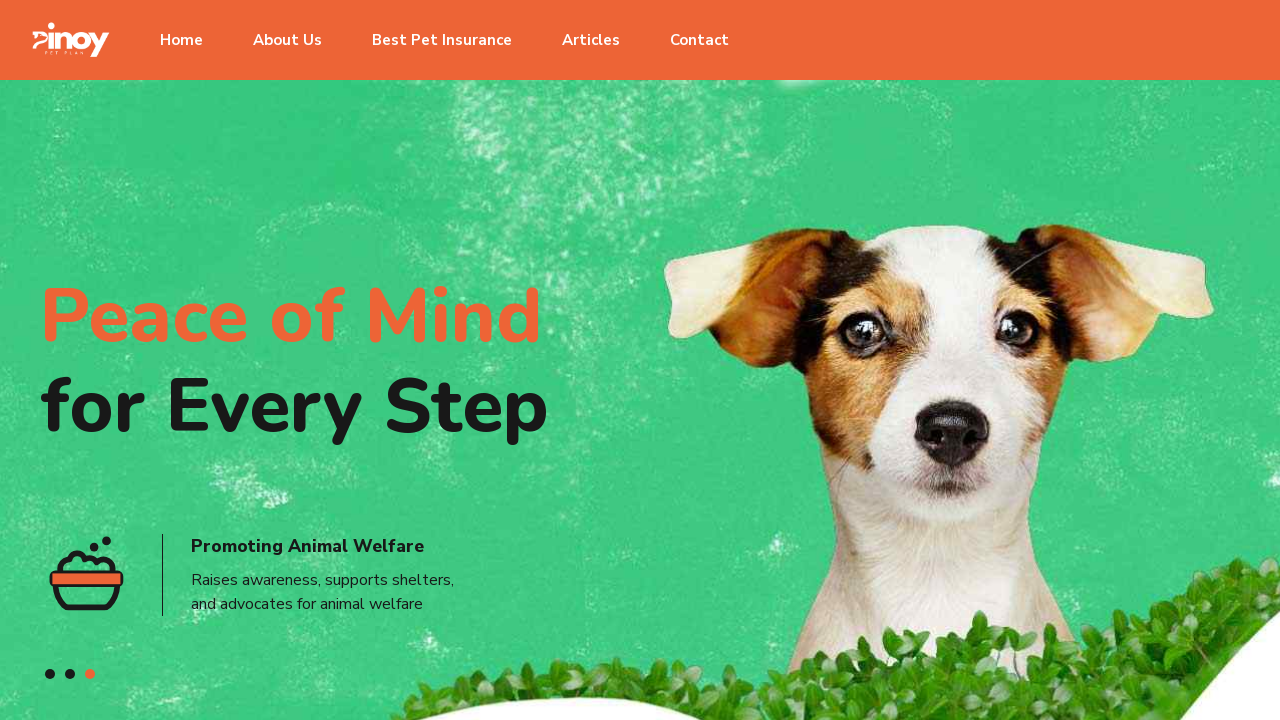

Checked alt text for image 8 of 9
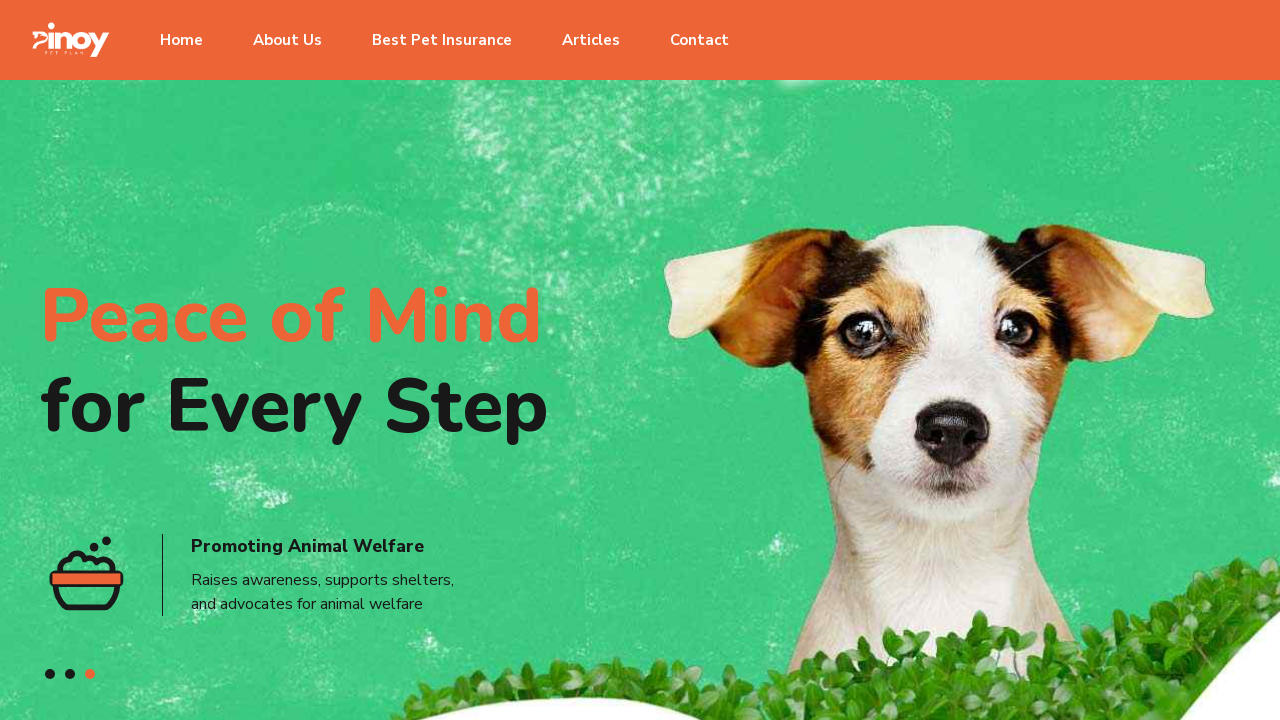

Checked alt text for image 9 of 9
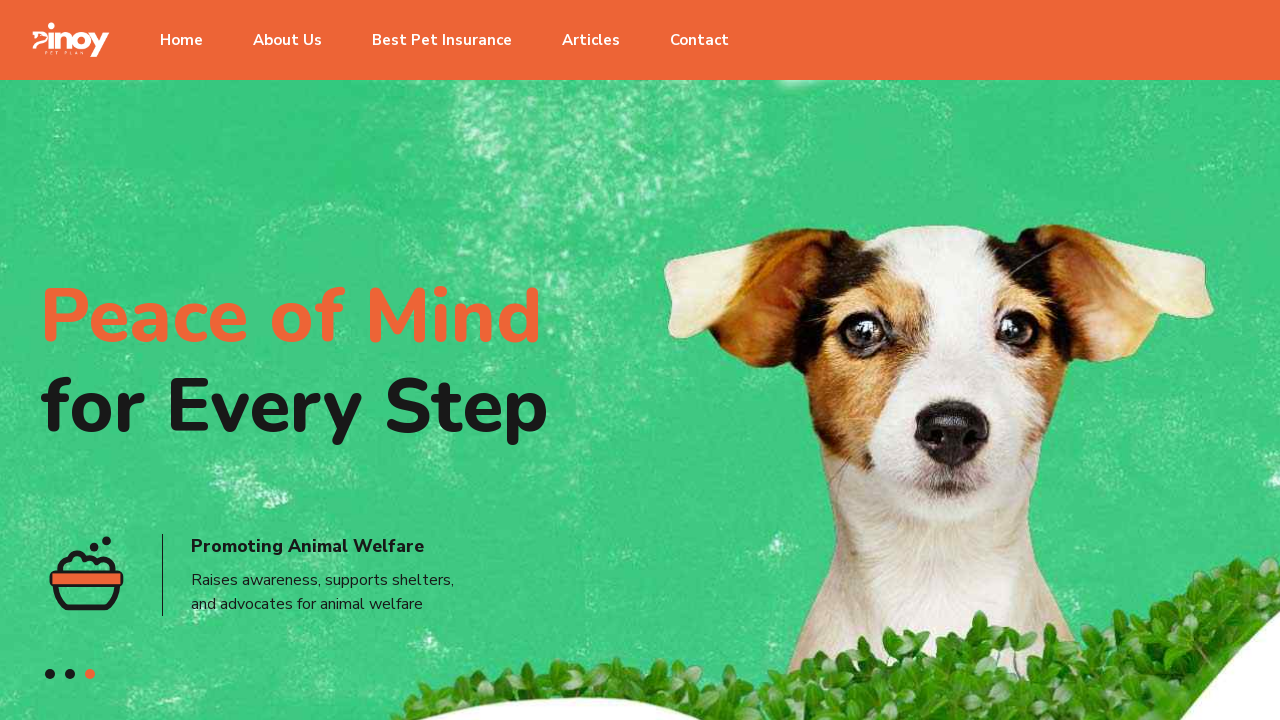

Retrieved total link count: 50
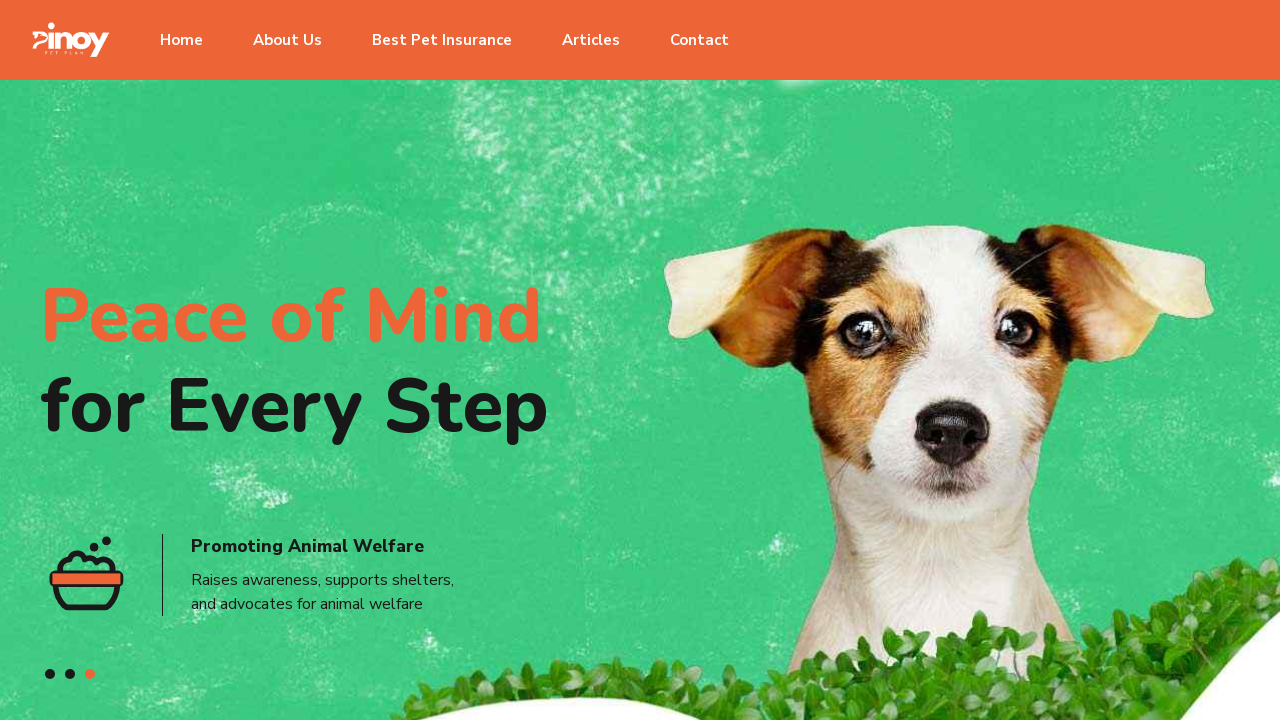

Checked accessibility for link 1 (limited to first 20 links)
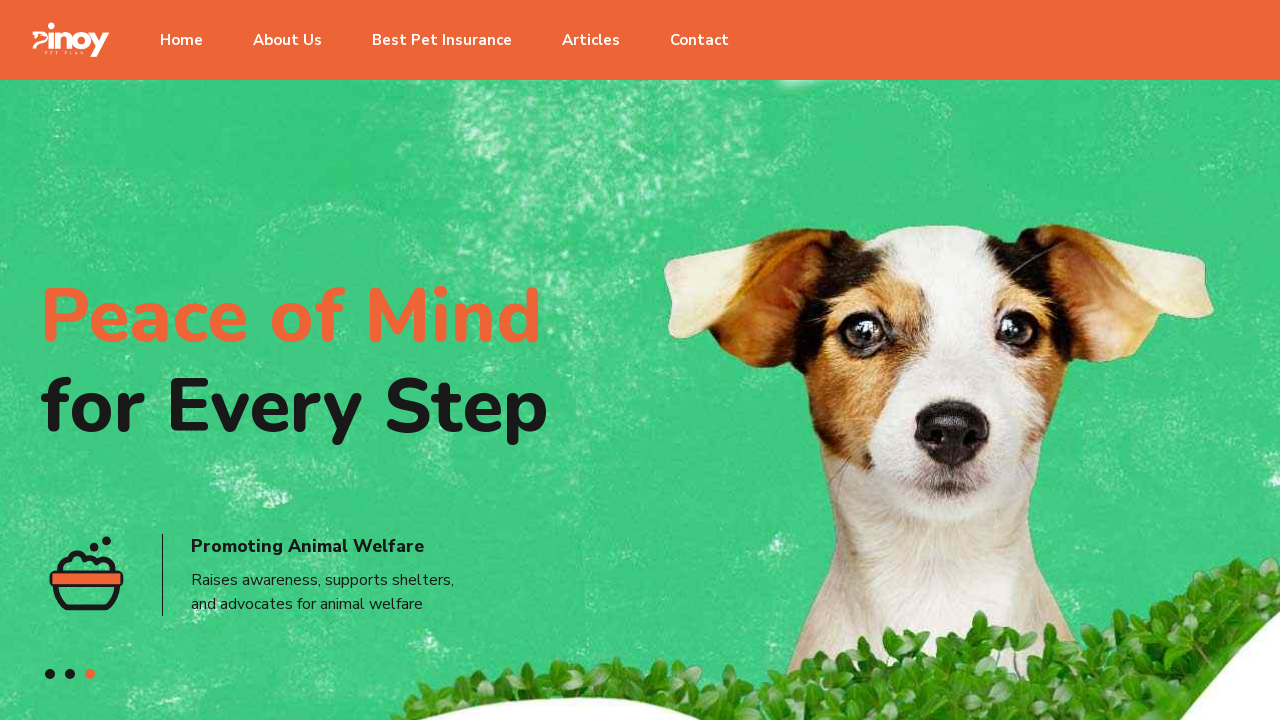

Checked accessibility for link 2 (limited to first 20 links)
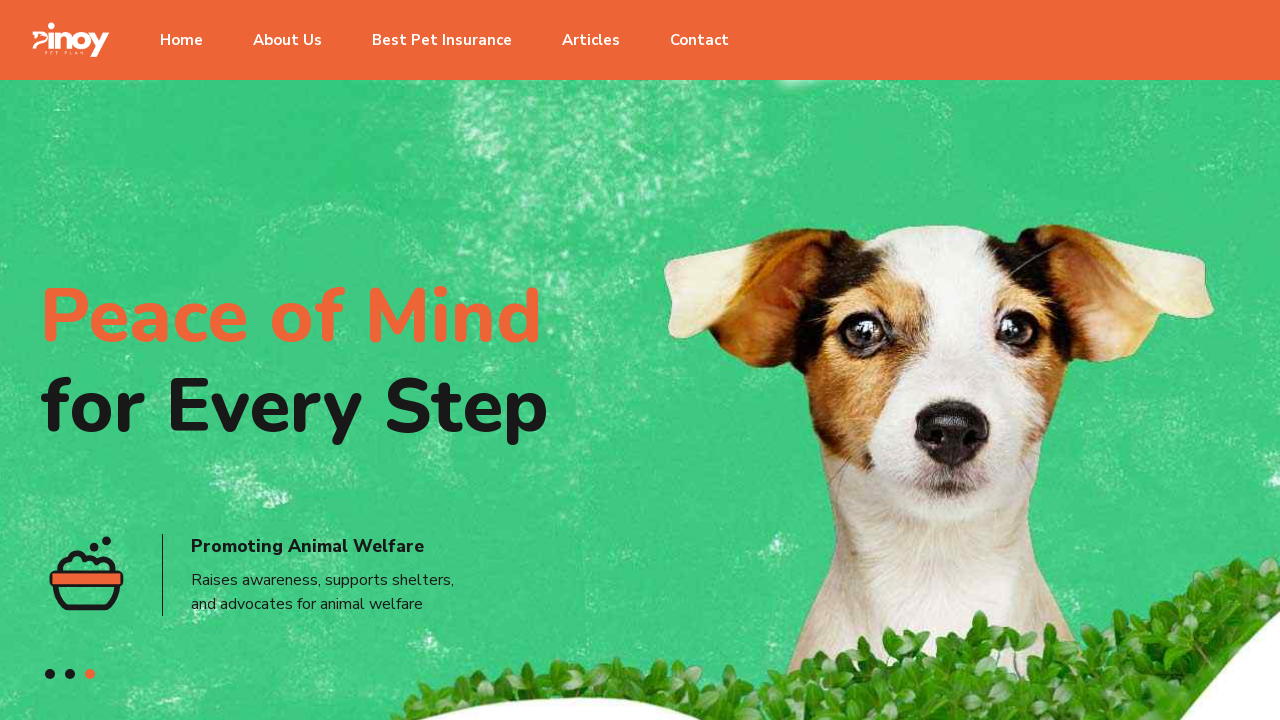

Checked accessibility for link 3 (limited to first 20 links)
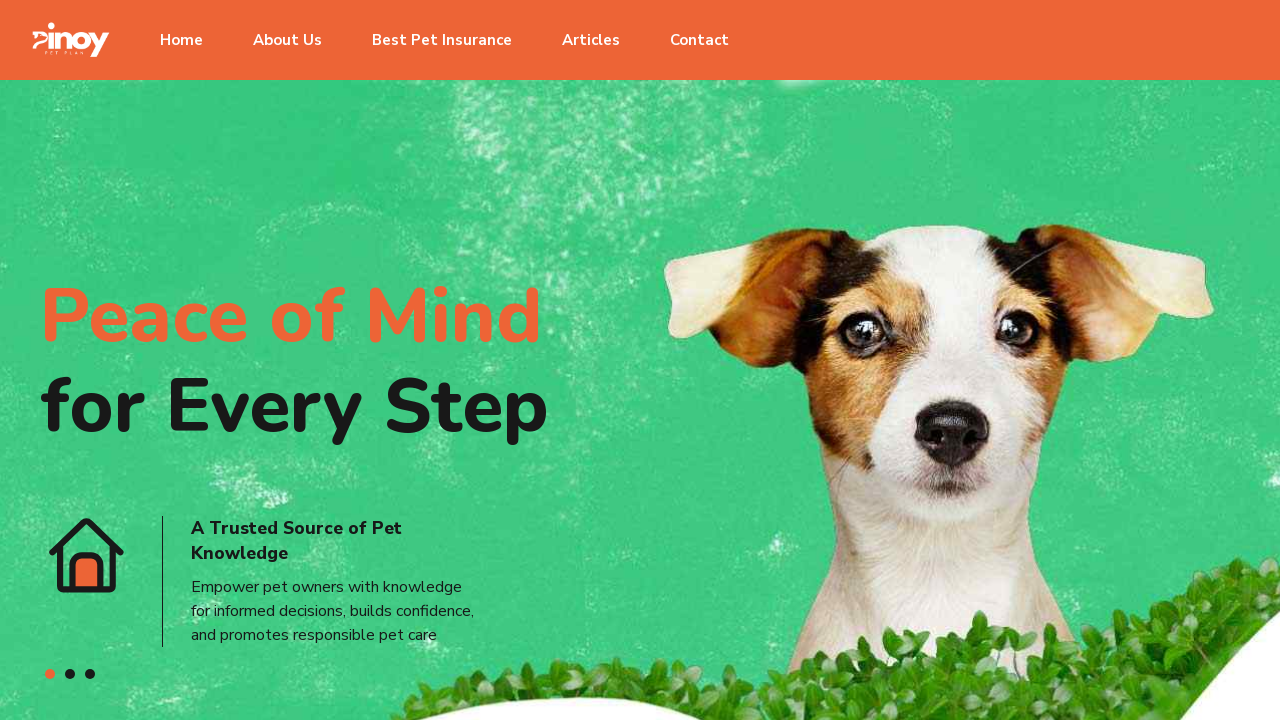

Checked accessibility for link 4 (limited to first 20 links)
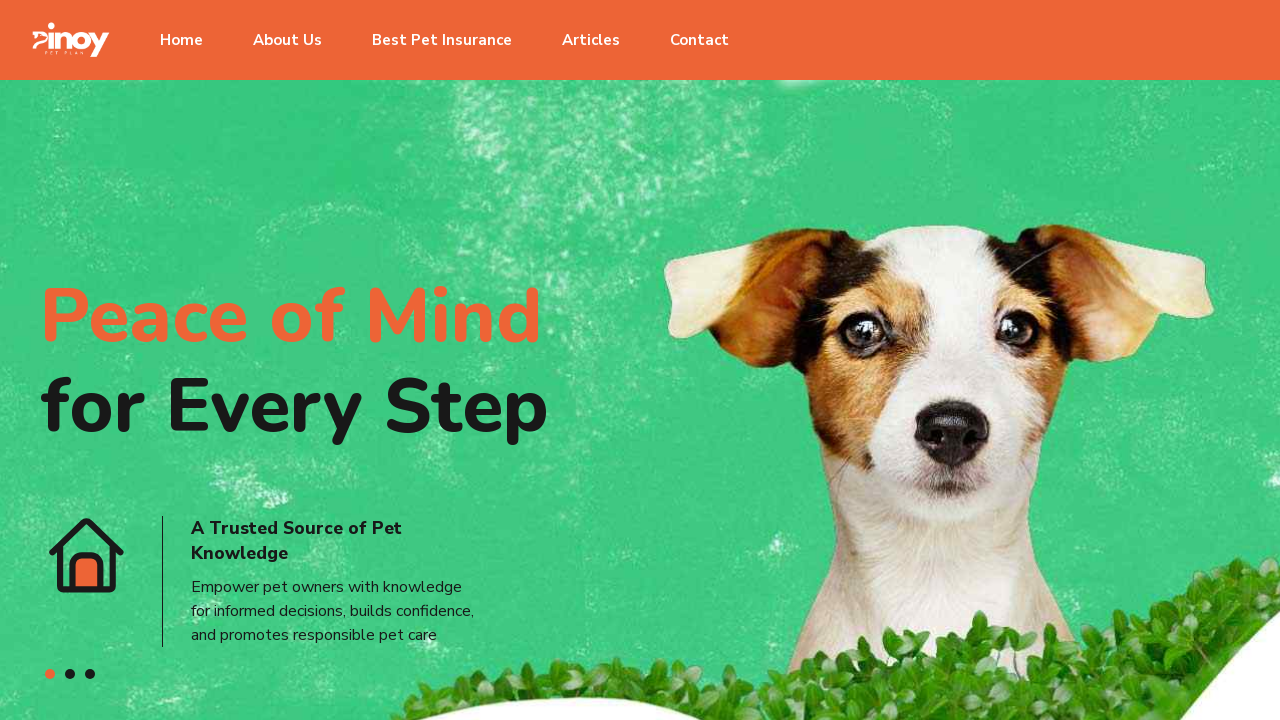

Checked accessibility for link 5 (limited to first 20 links)
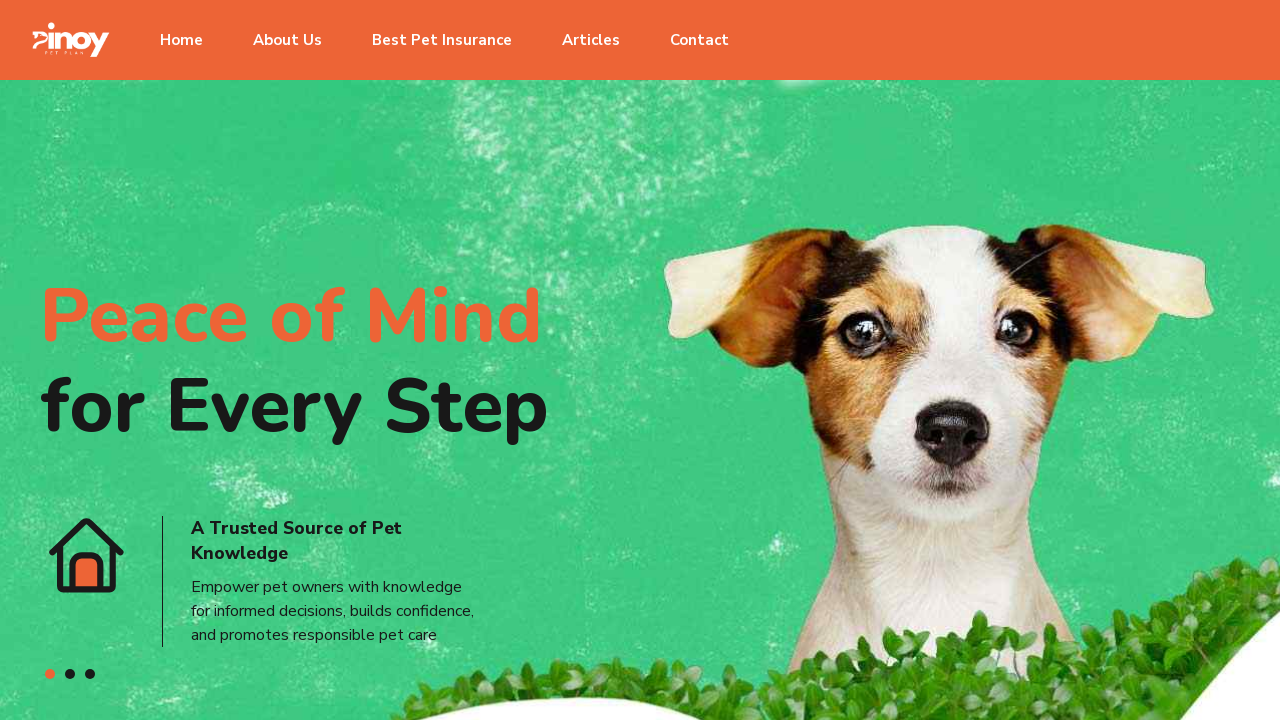

Checked accessibility for link 6 (limited to first 20 links)
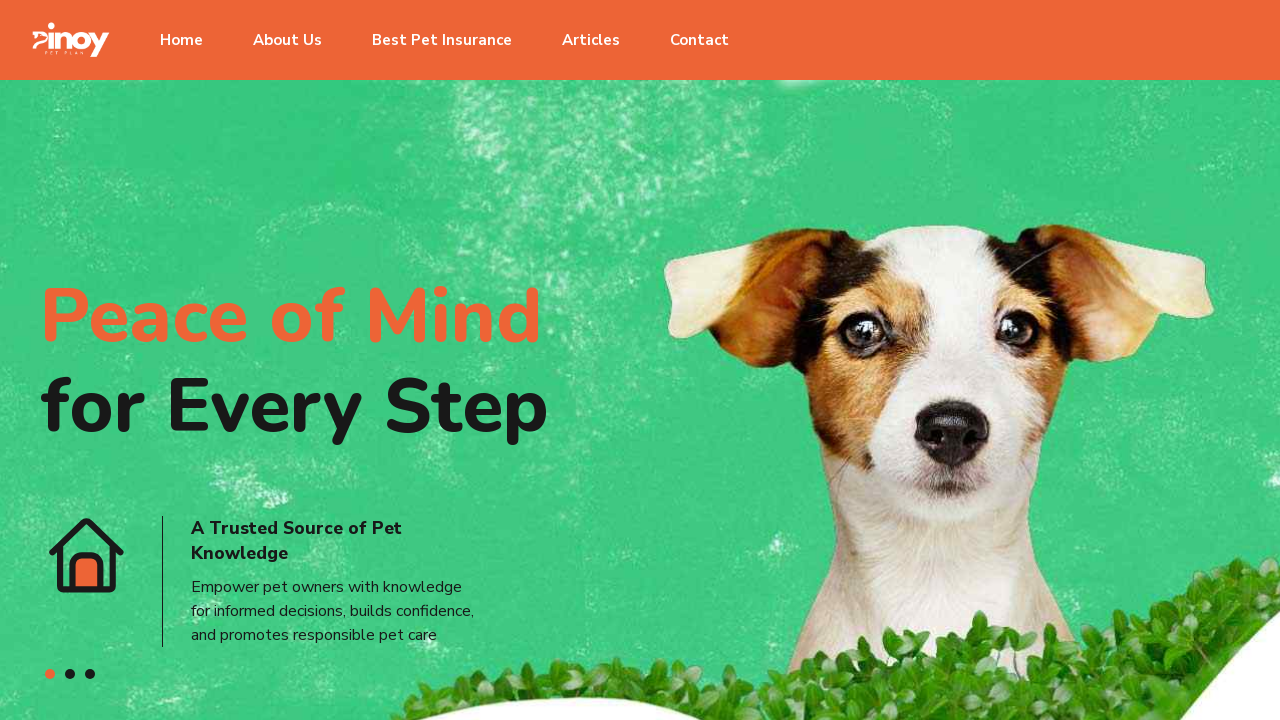

Checked accessibility for link 7 (limited to first 20 links)
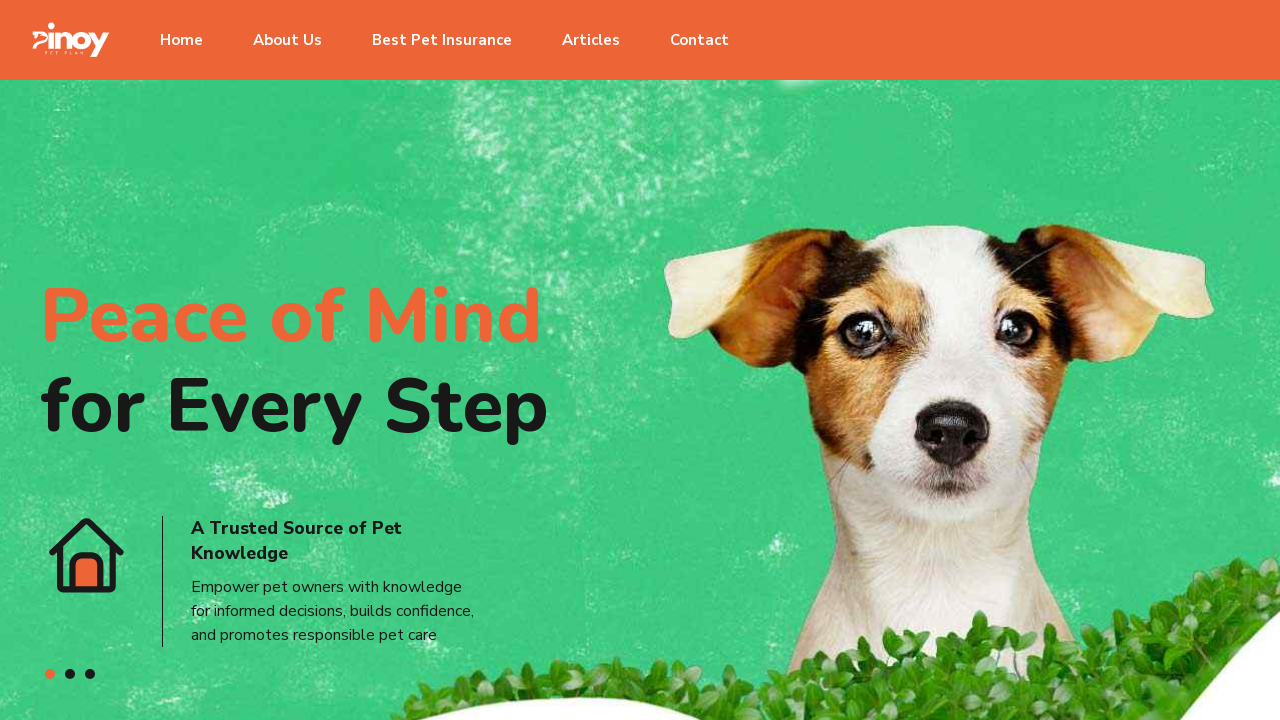

Checked accessibility for link 8 (limited to first 20 links)
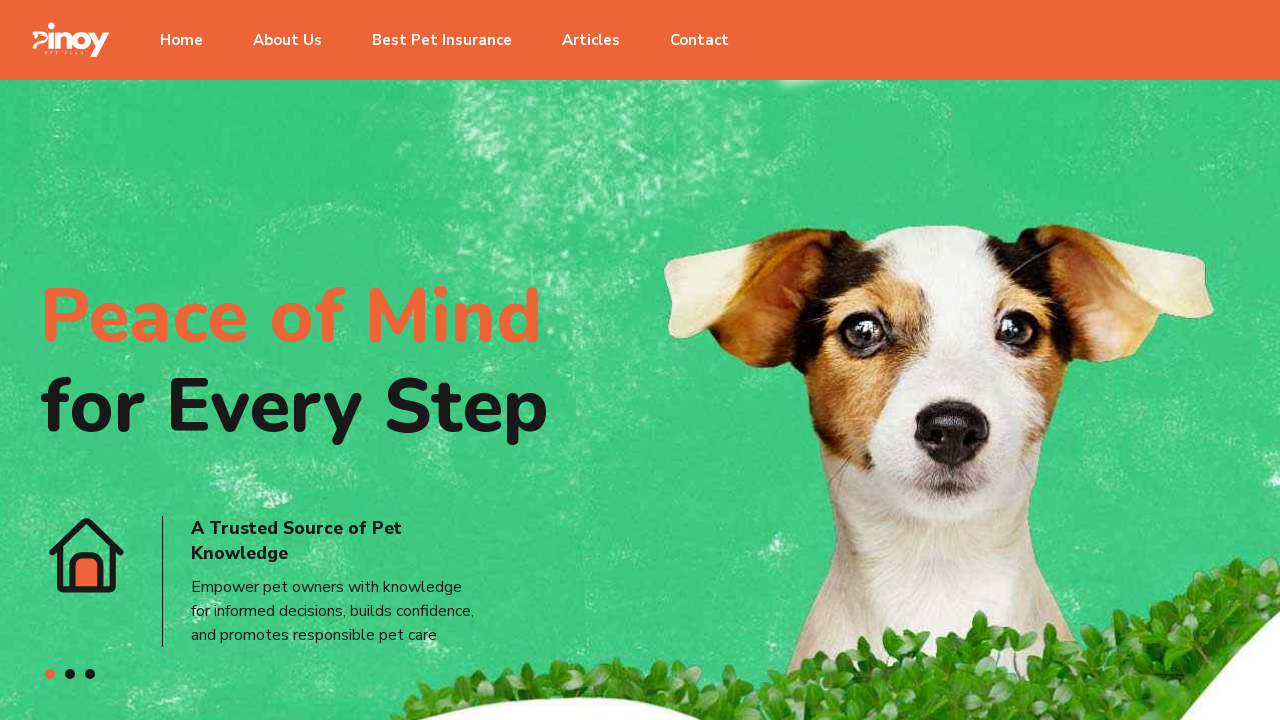

Checked accessibility for link 9 (limited to first 20 links)
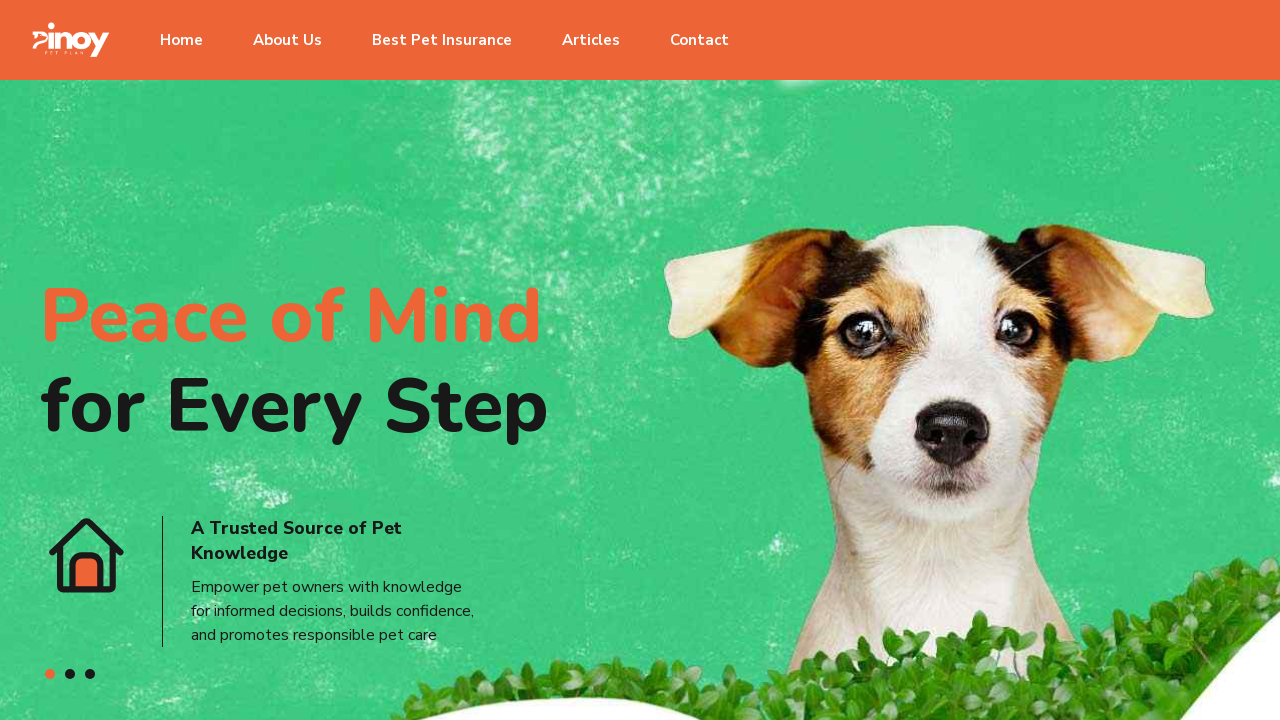

Checked accessibility for link 10 (limited to first 20 links)
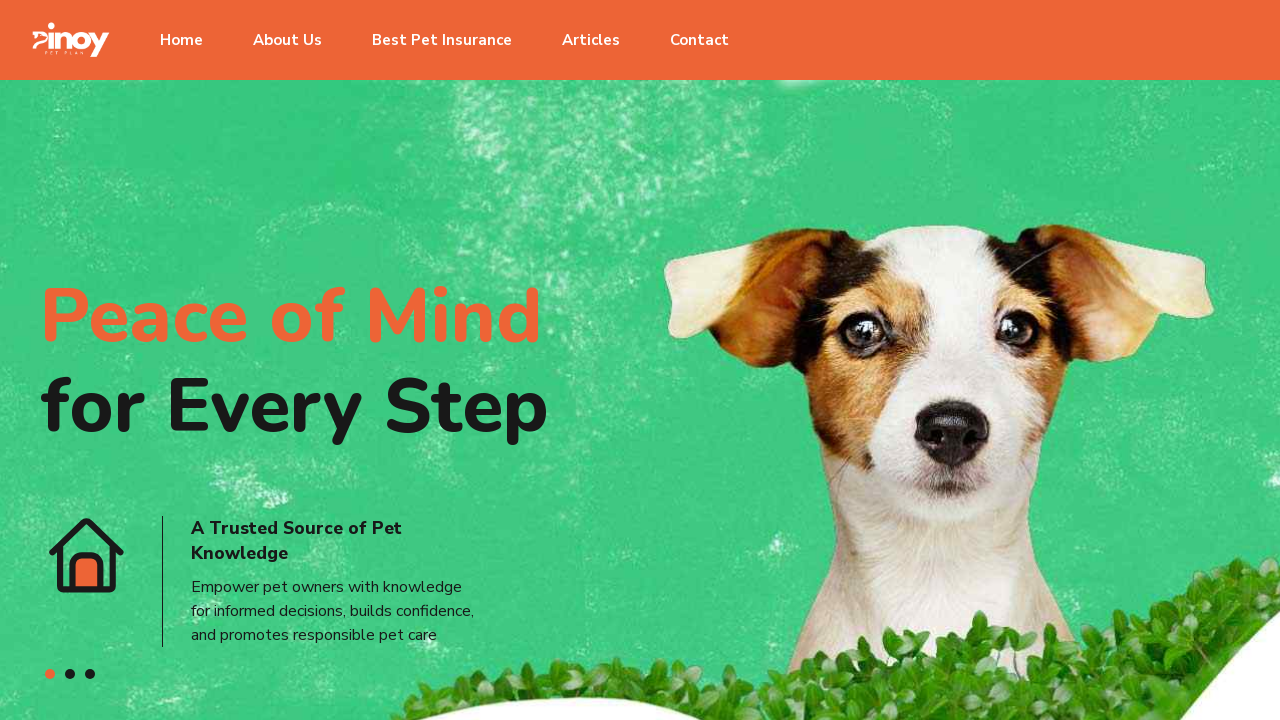

Checked accessibility for link 11 (limited to first 20 links)
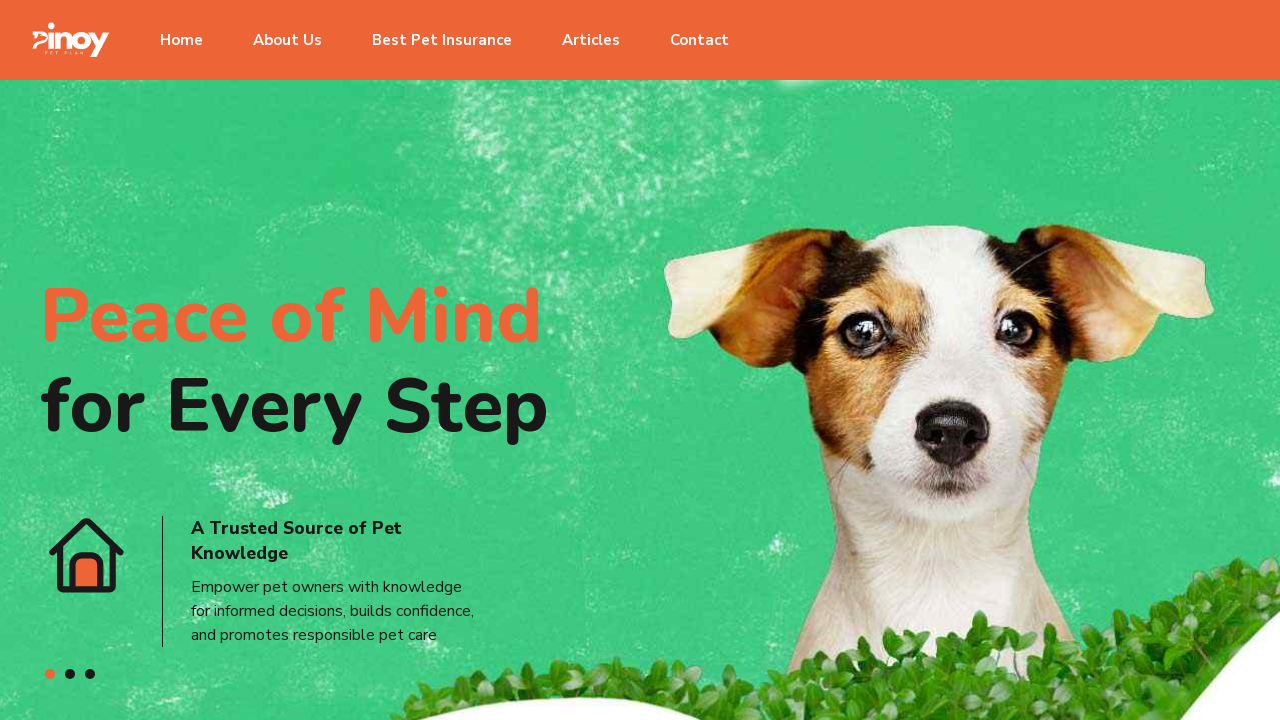

Checked accessibility for link 12 (limited to first 20 links)
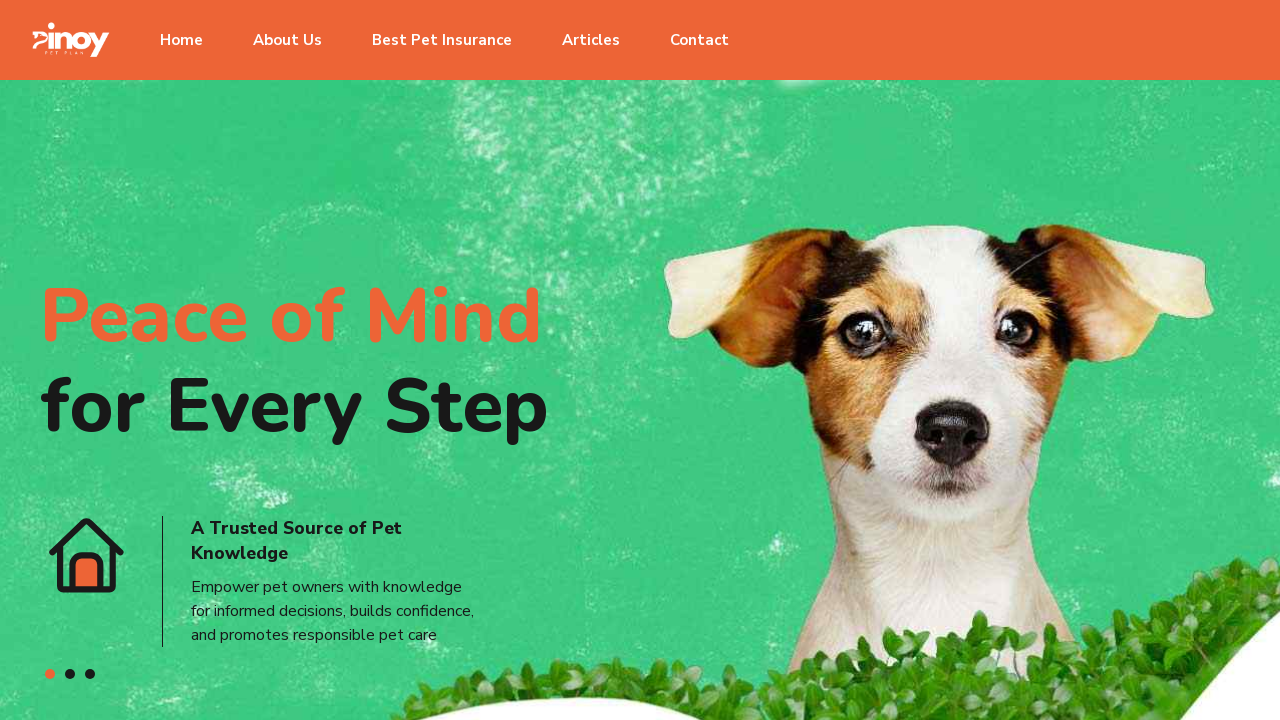

Checked accessibility for link 13 (limited to first 20 links)
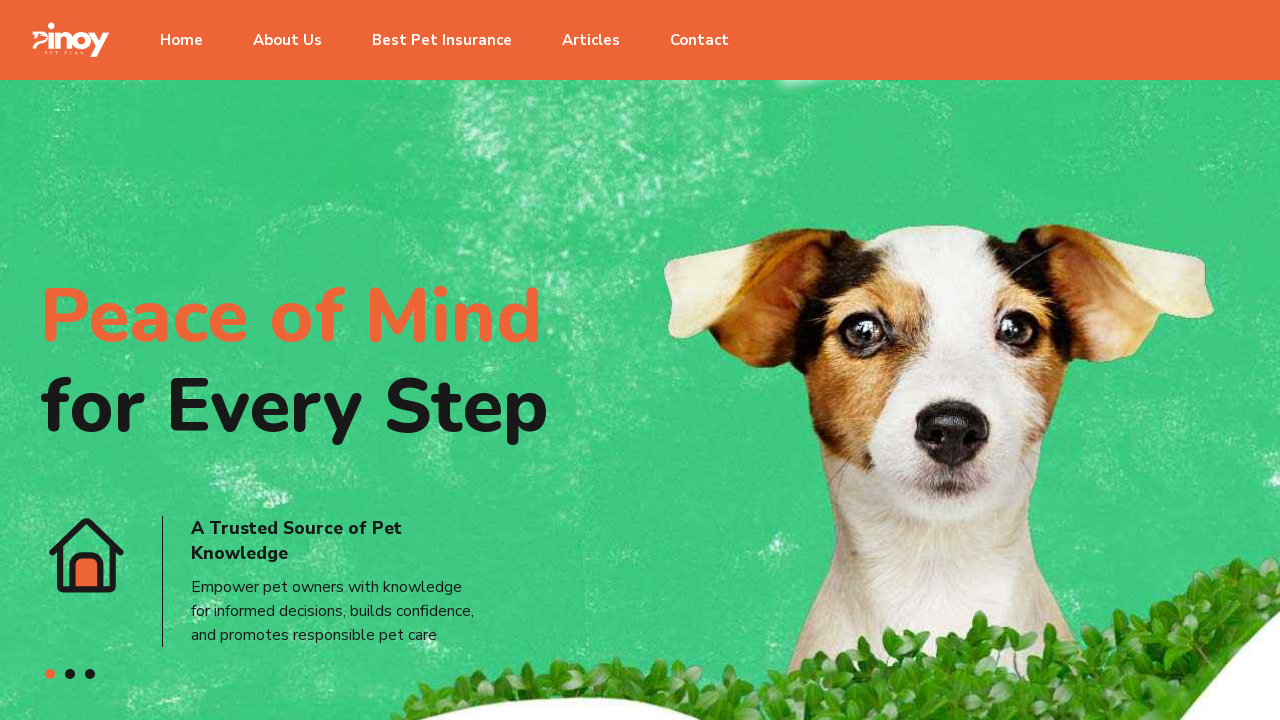

Checked accessibility for link 14 (limited to first 20 links)
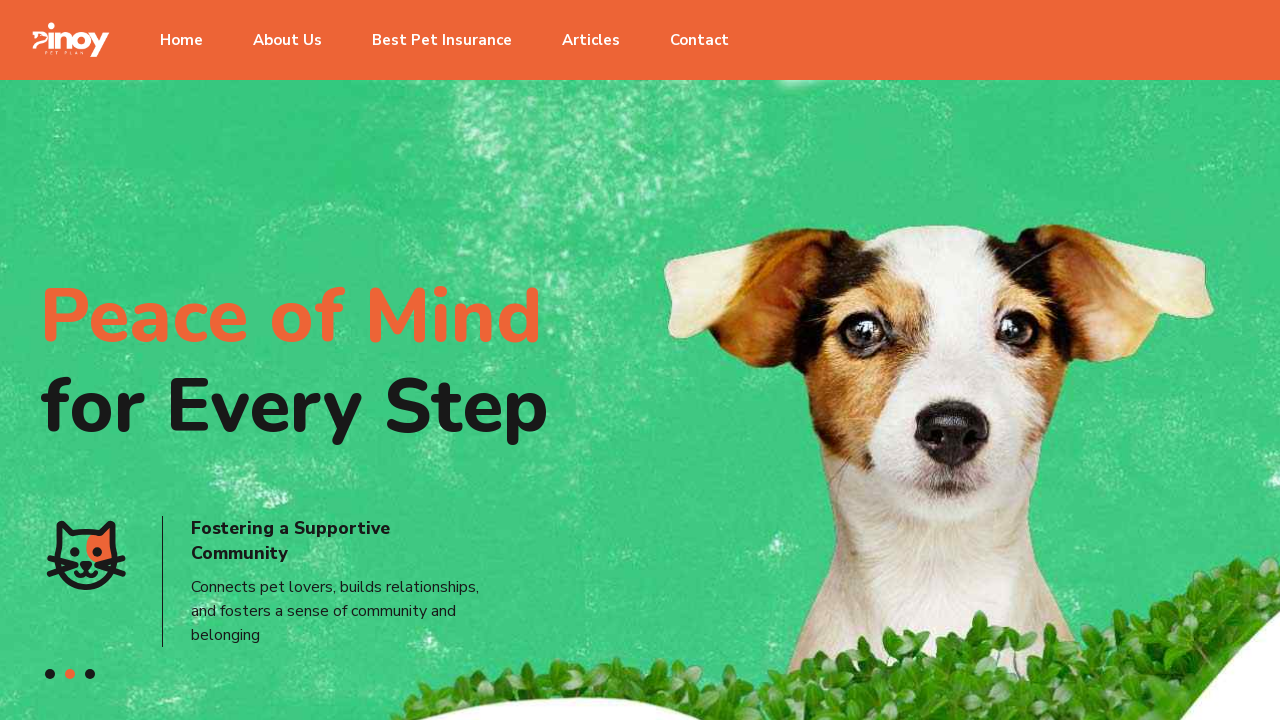

Checked accessibility for link 15 (limited to first 20 links)
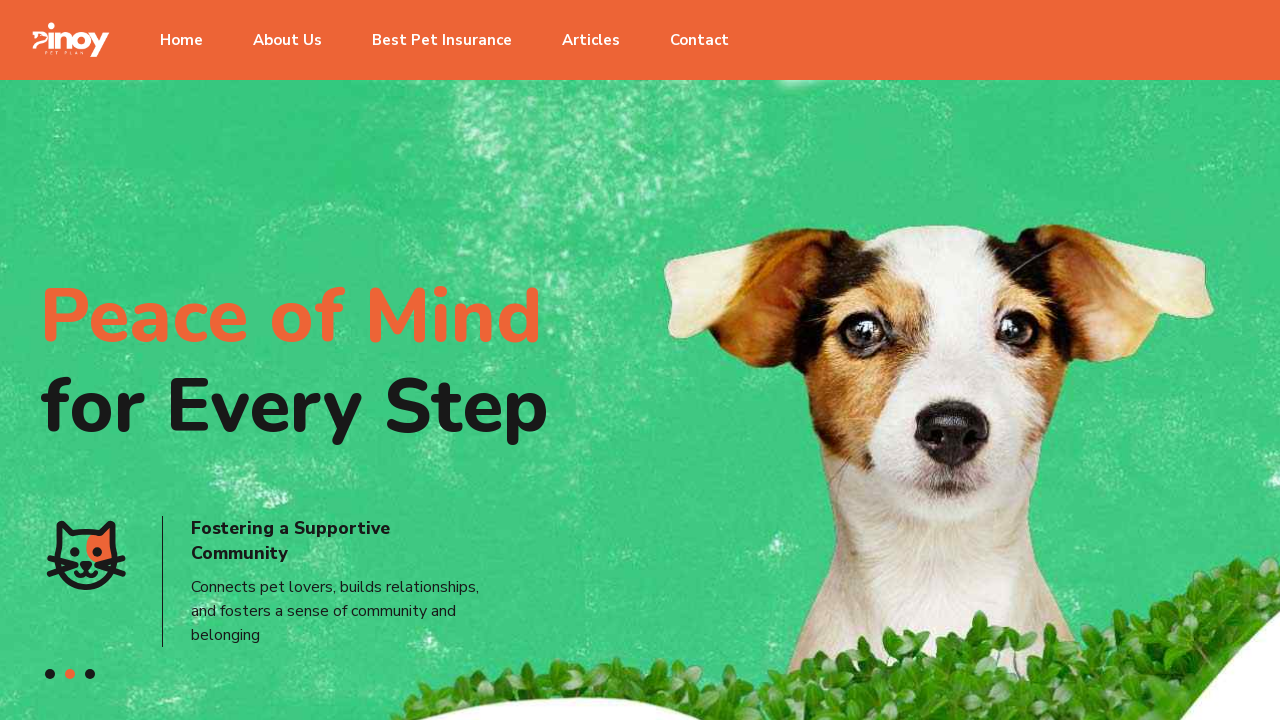

Checked accessibility for link 16 (limited to first 20 links)
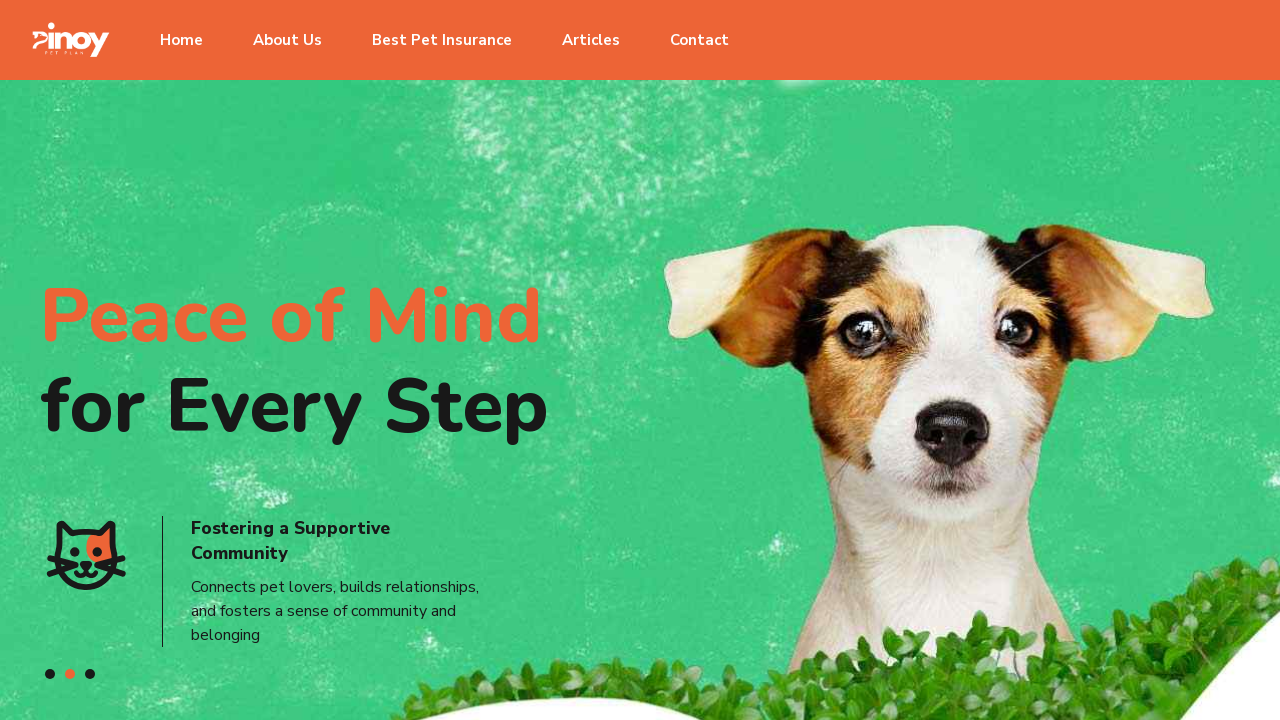

Checked accessibility for link 17 (limited to first 20 links)
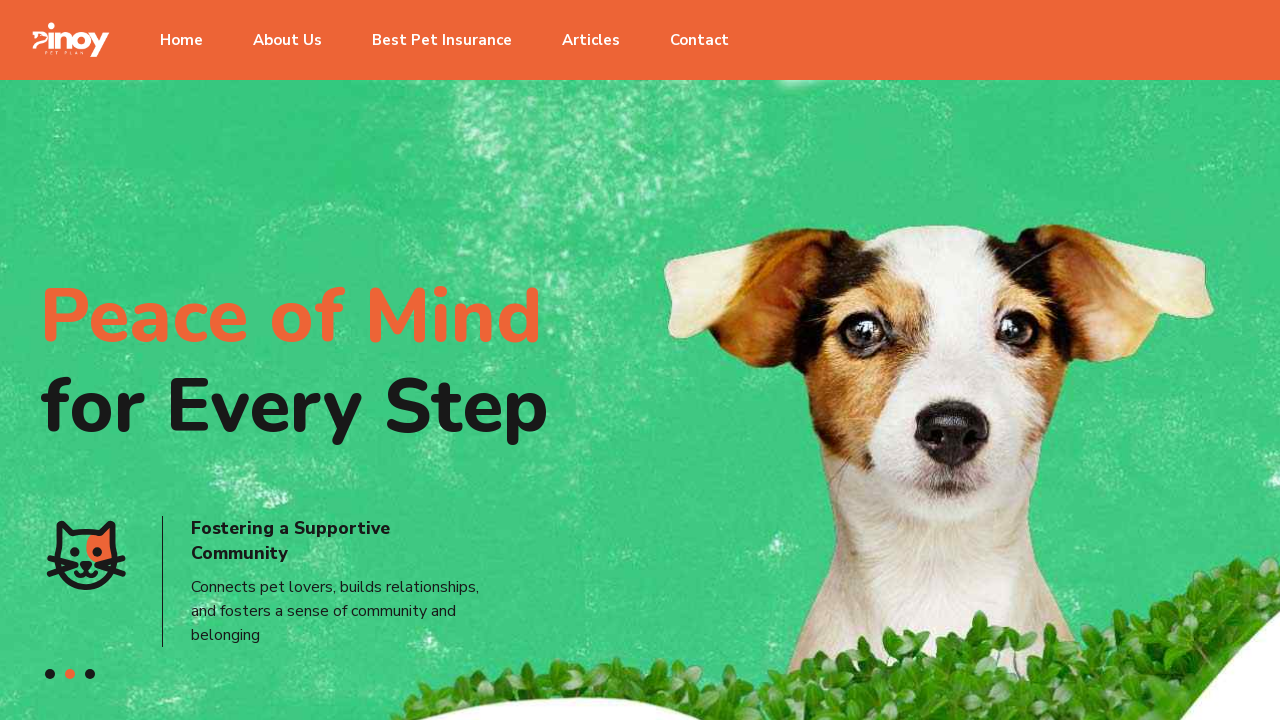

Checked accessibility for link 18 (limited to first 20 links)
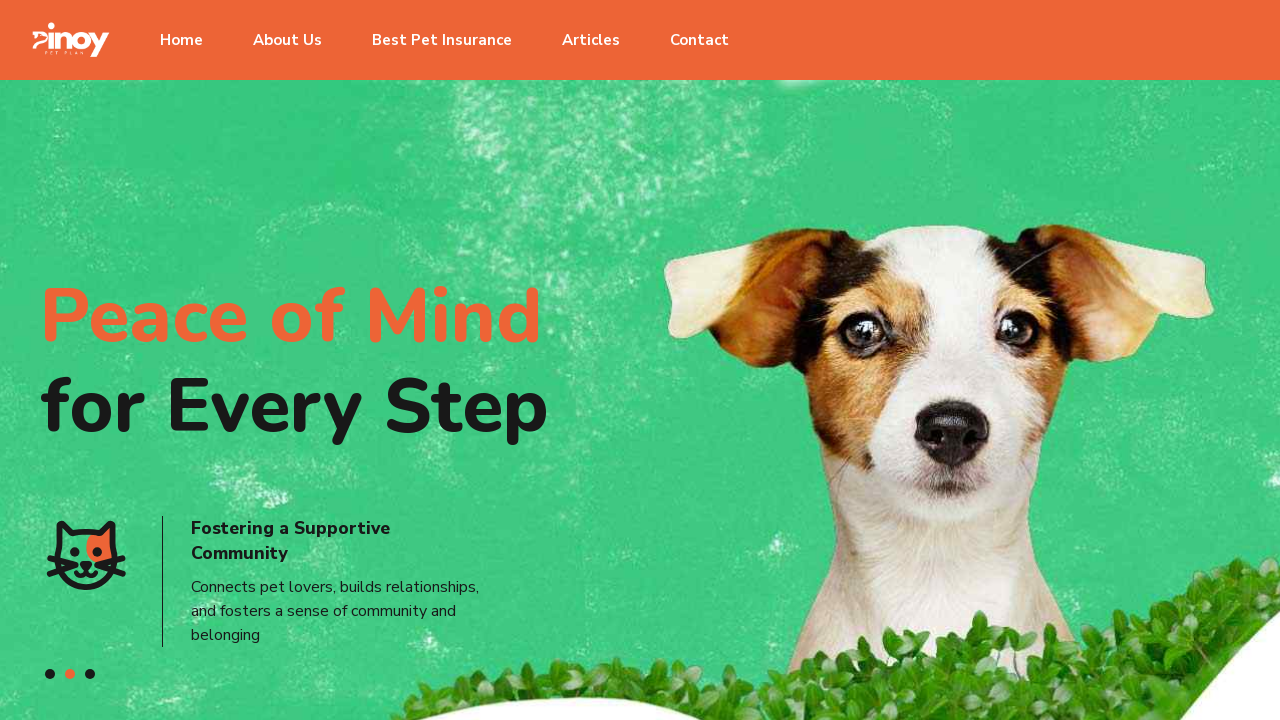

Checked accessibility for link 19 (limited to first 20 links)
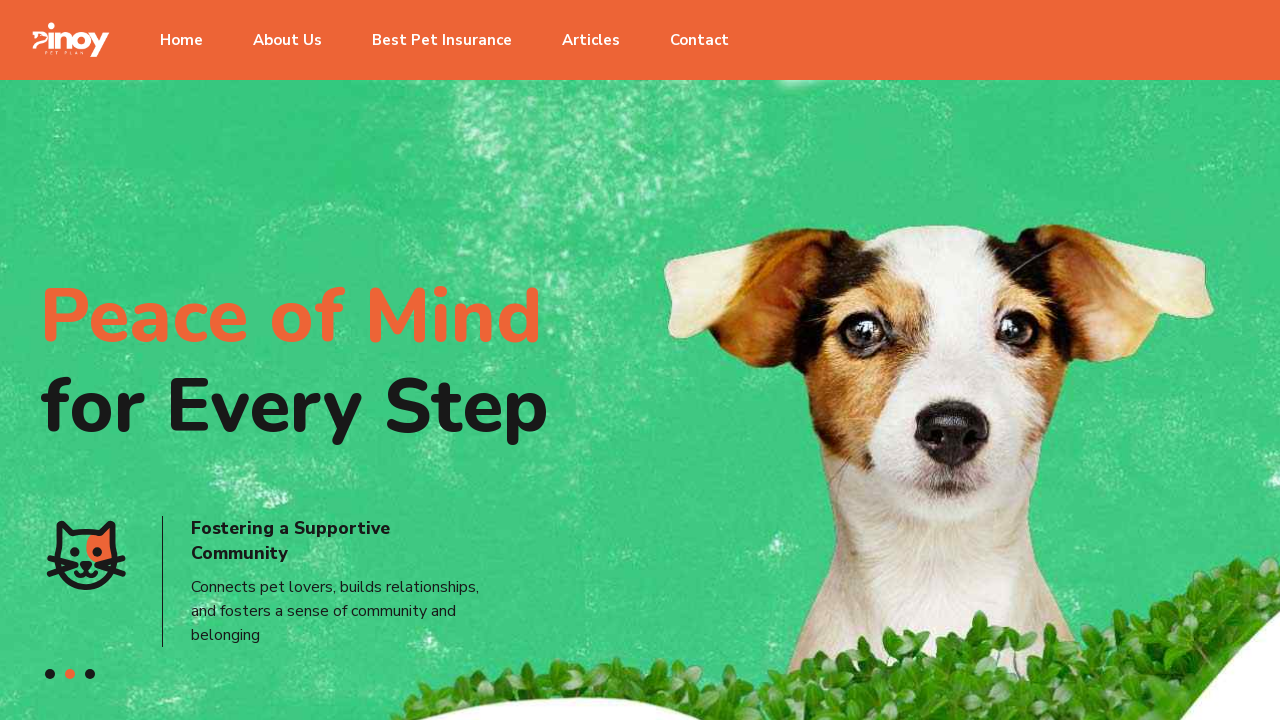

Checked accessibility for link 20 (limited to first 20 links)
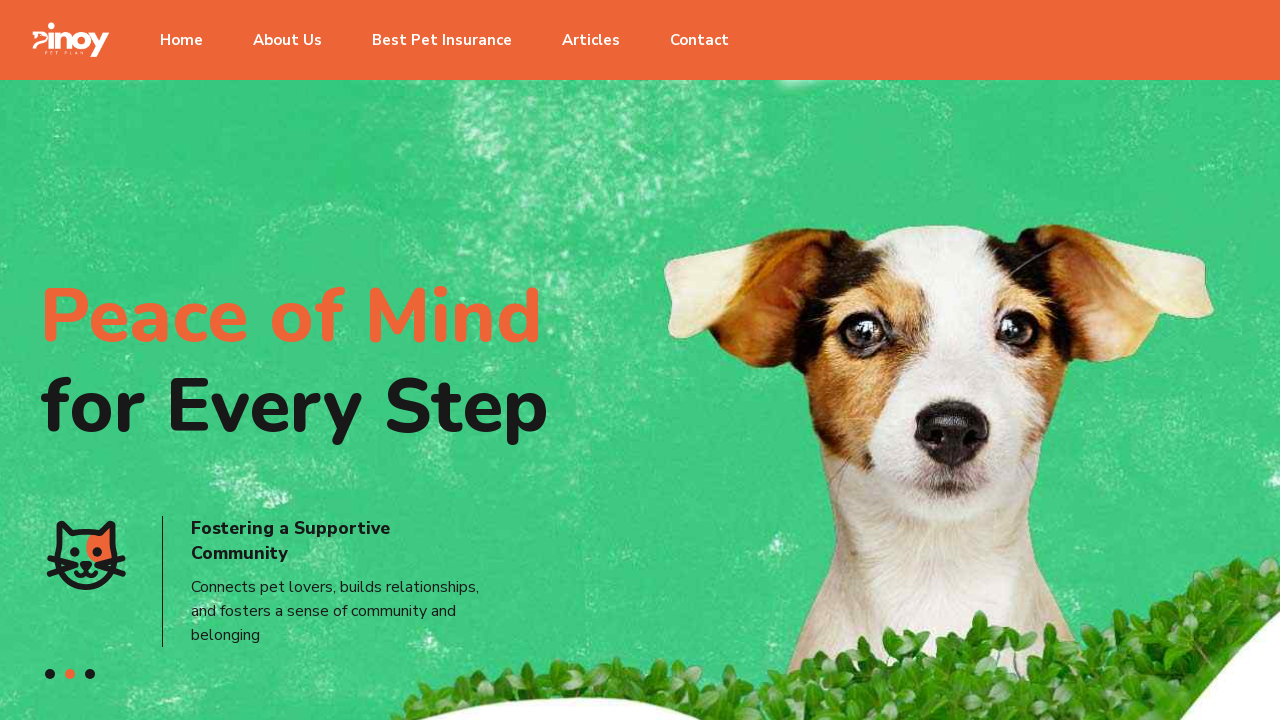

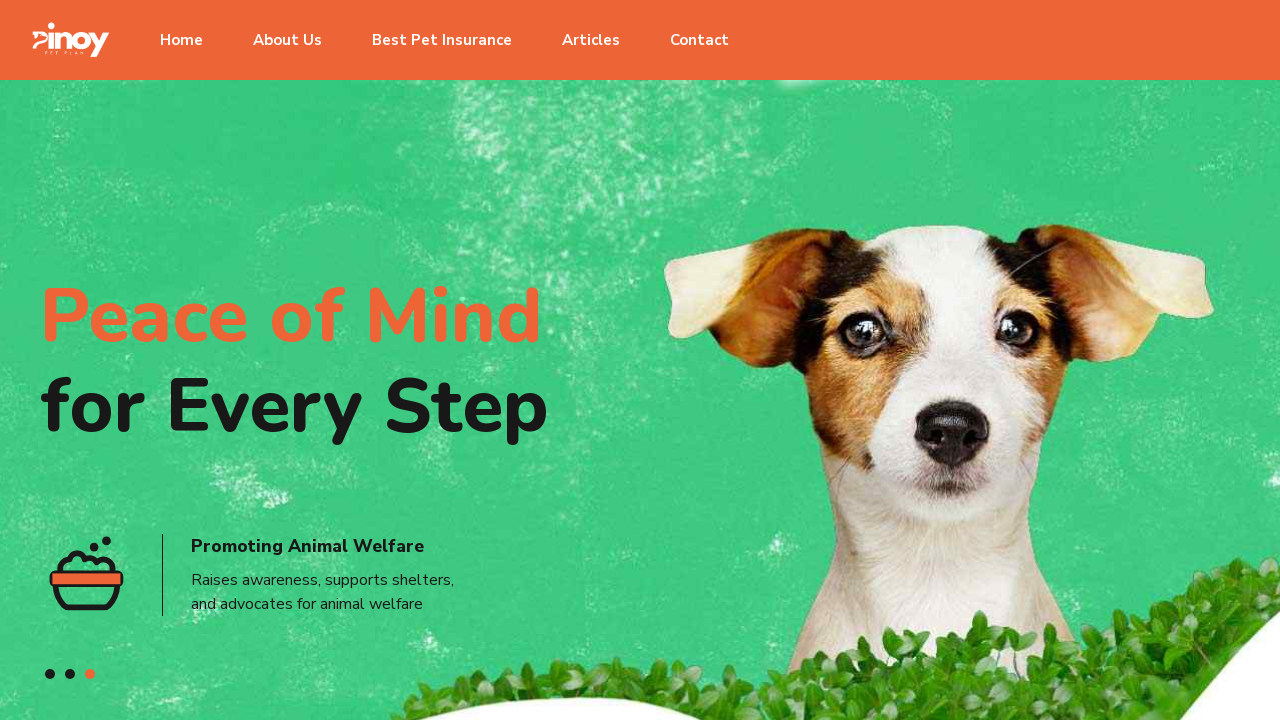